Tests a basic calculator application by entering two random numbers, selecting each arithmetic operation (Add, Subtract, Multiply, Divide, Concatenate), clicking calculate, and verifying the result matches the expected value. Repeats the test 5 times with different random numbers.

Starting URL: https://testsheepnz.github.io/BasicCalculator.html

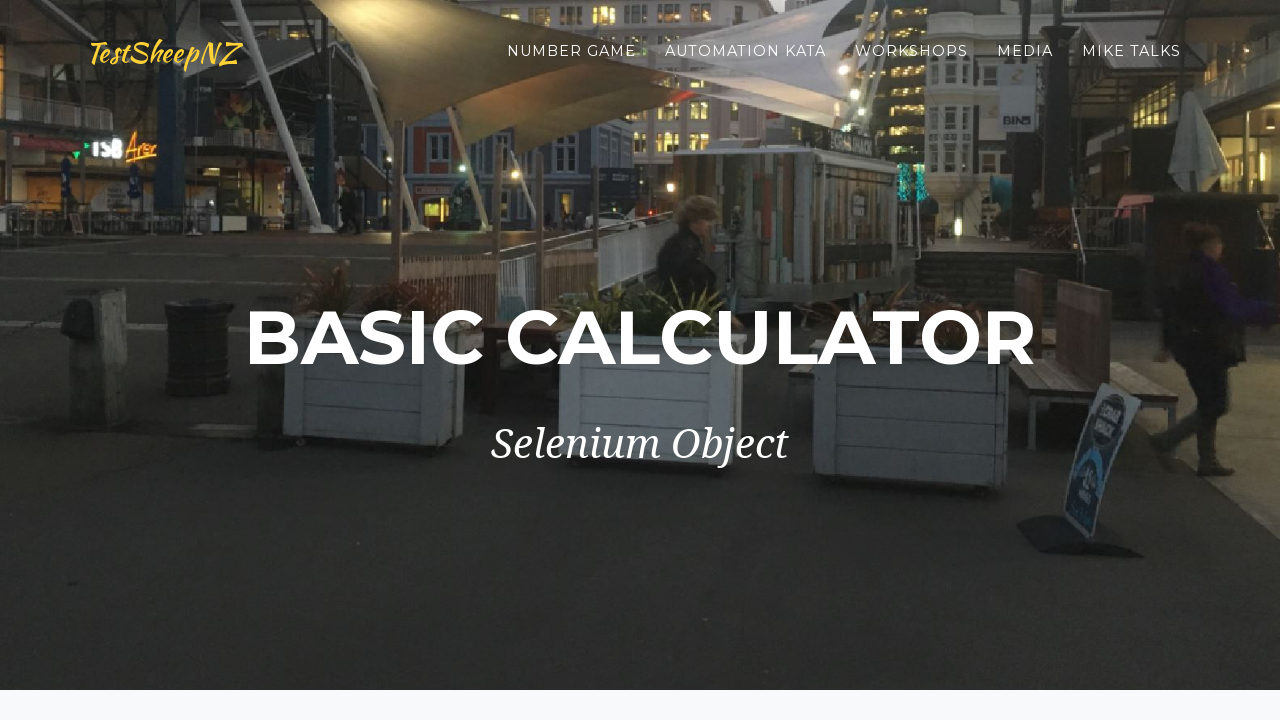

Scrolled to bottom of page
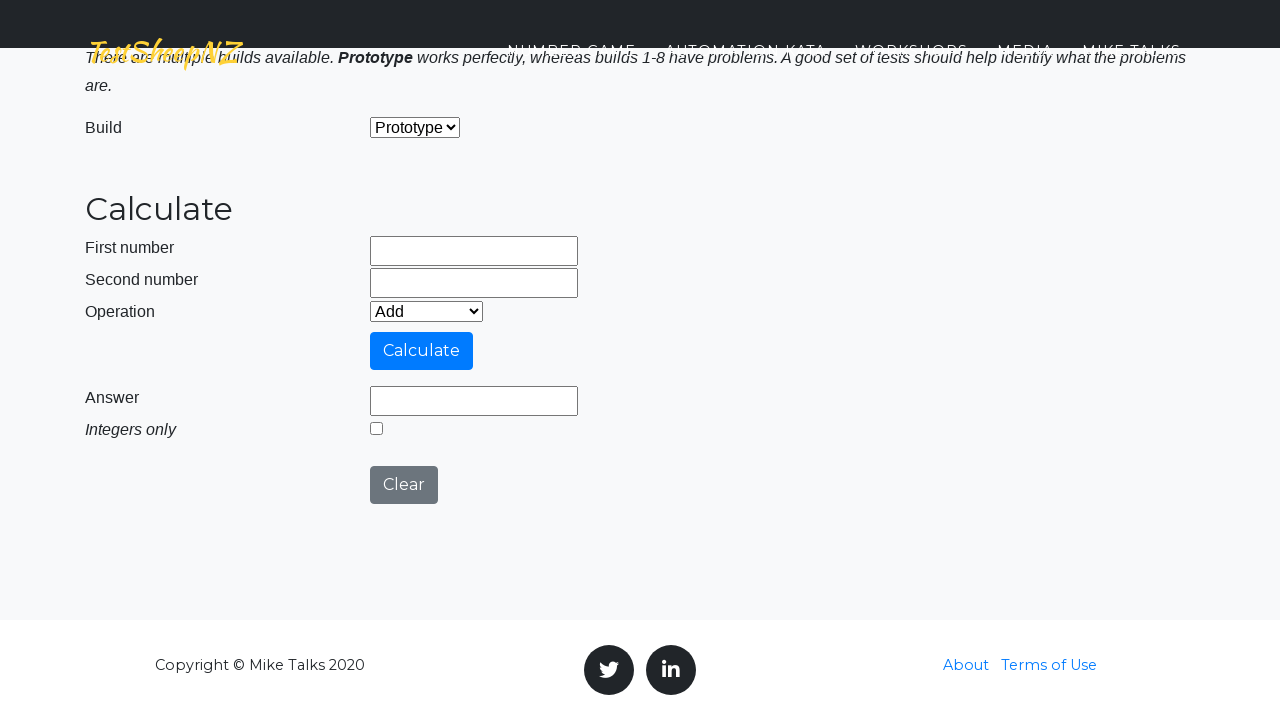

Filled first number field with 33 on input#number1Field
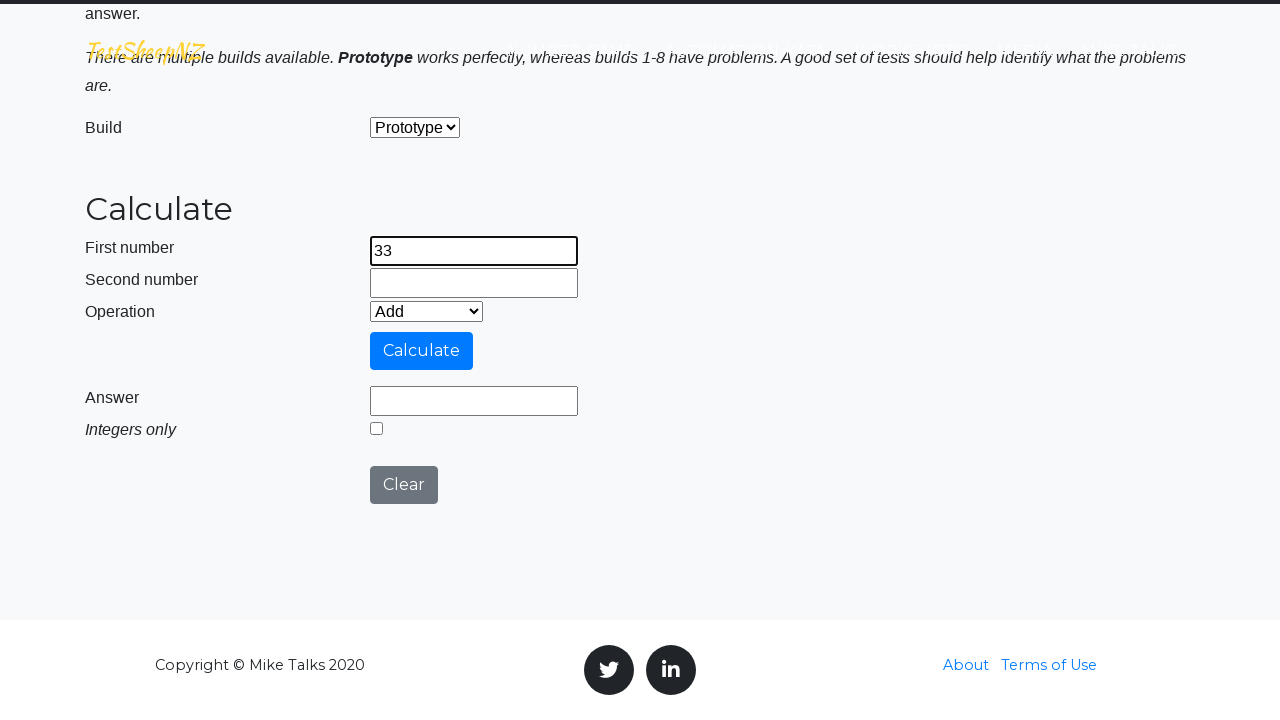

Filled second number field with 31 on #number2Field
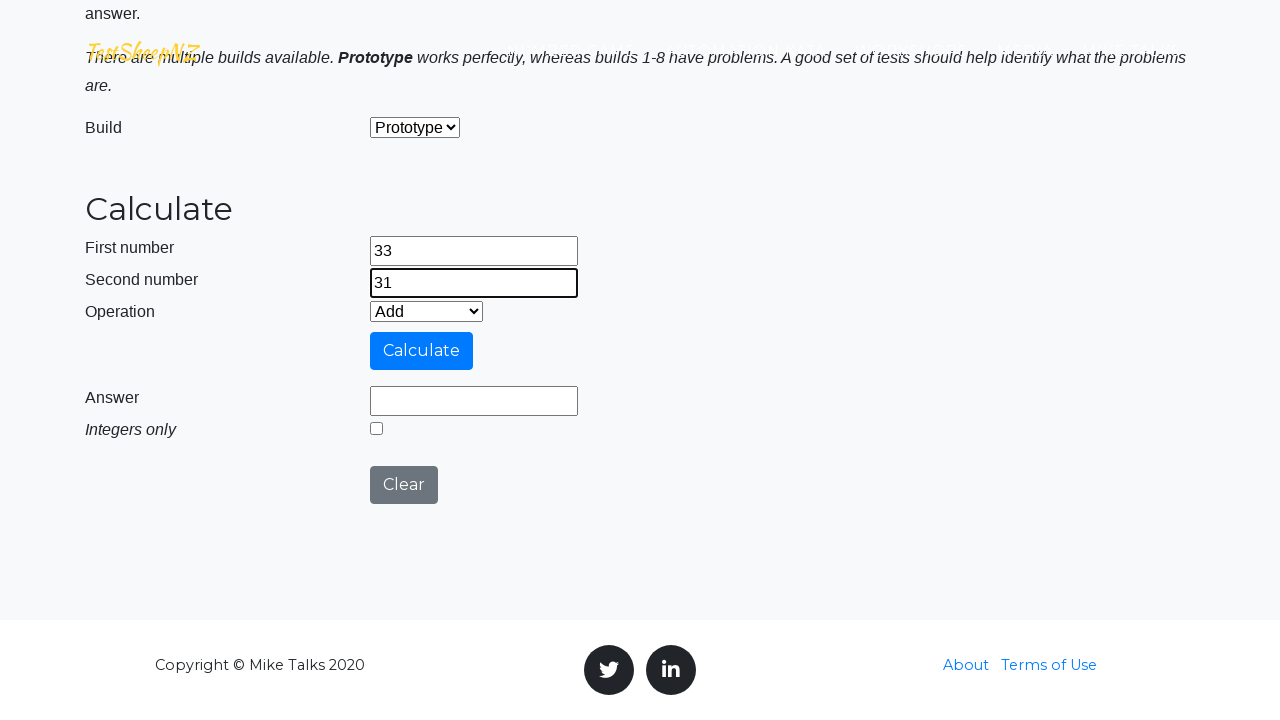

Selected 'Subtract' operation from dropdown on #selectOperationDropdown
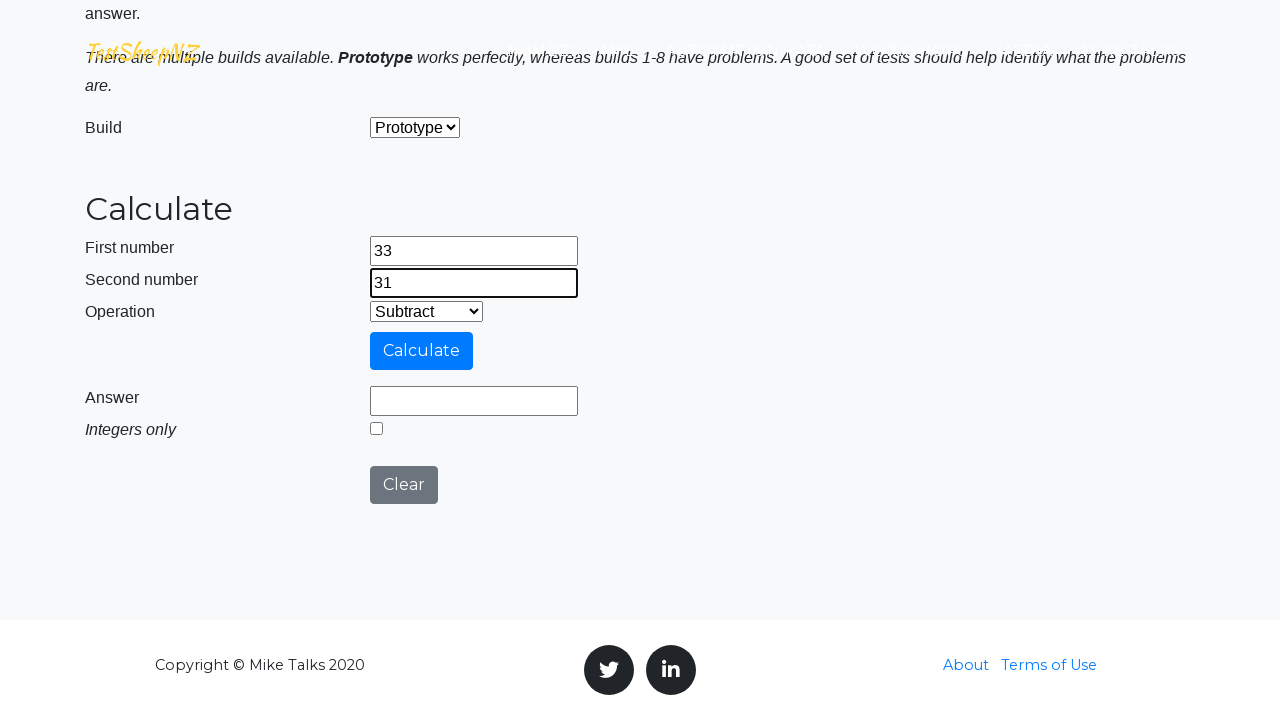

Clicked calculate button at (422, 351) on #calculateButton
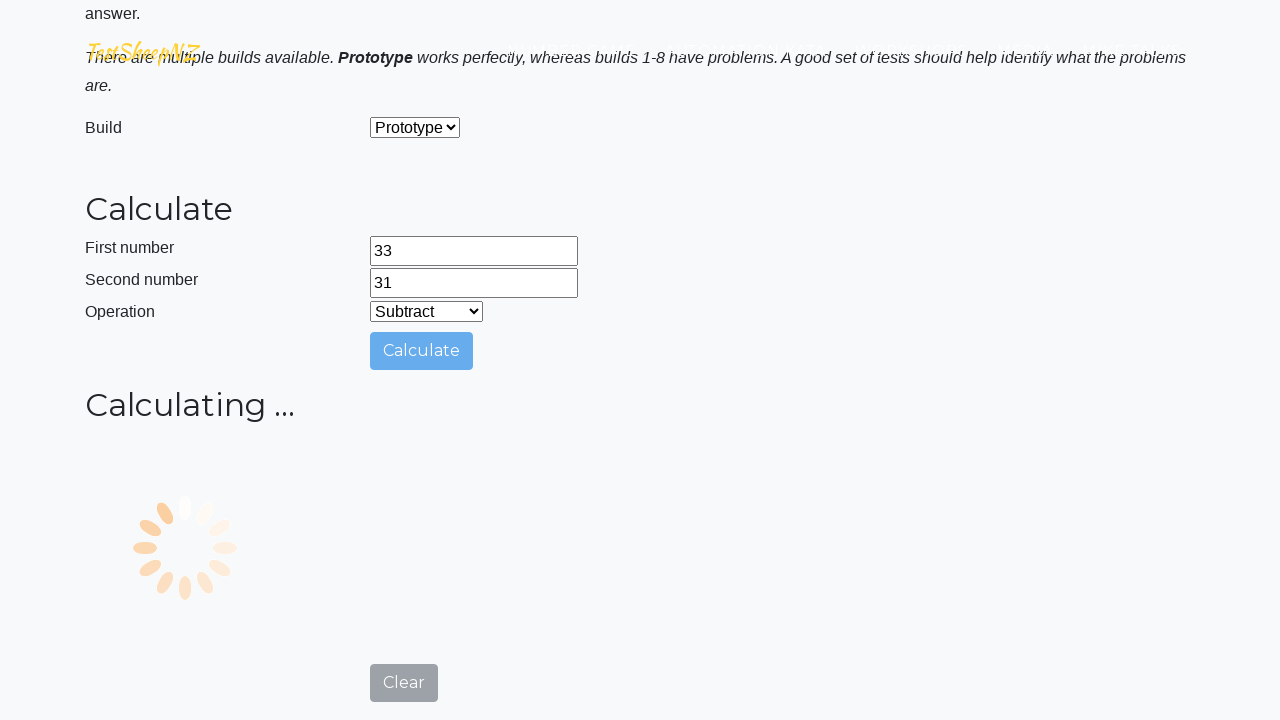

Retrieved result value: 2
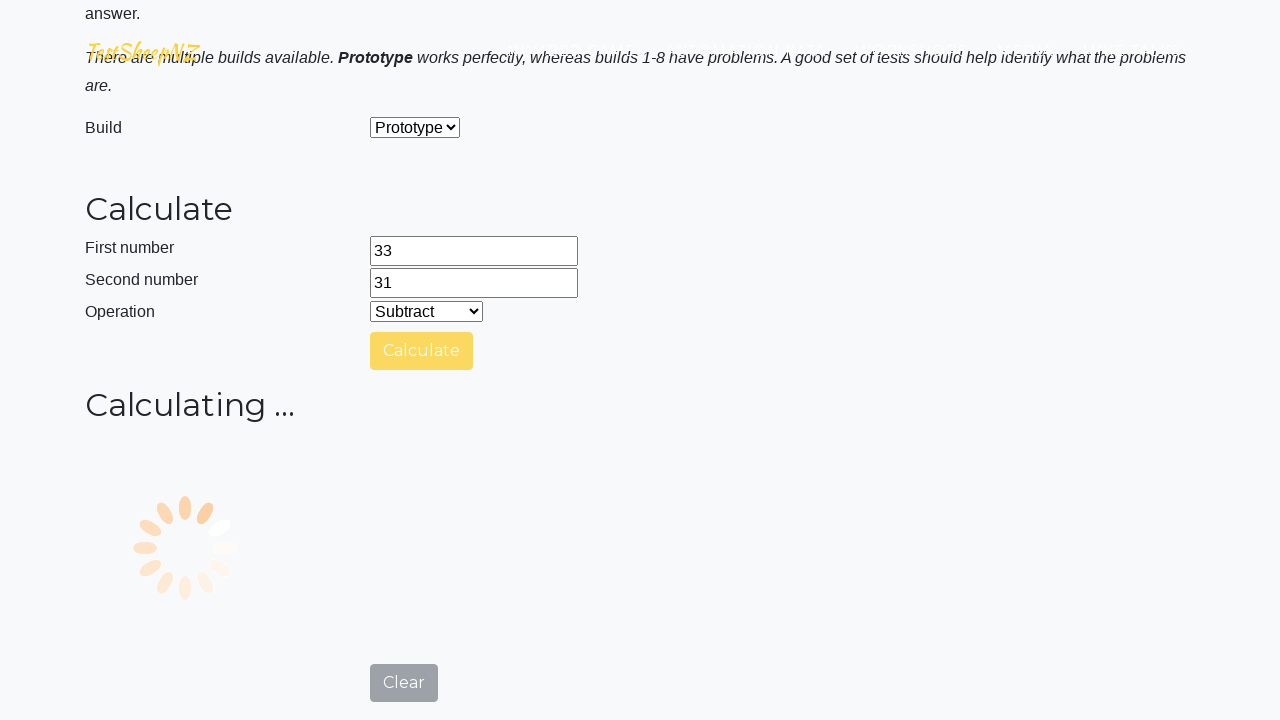

Verified Subtract operation: 33 - 31 = 2 (expected: 2)
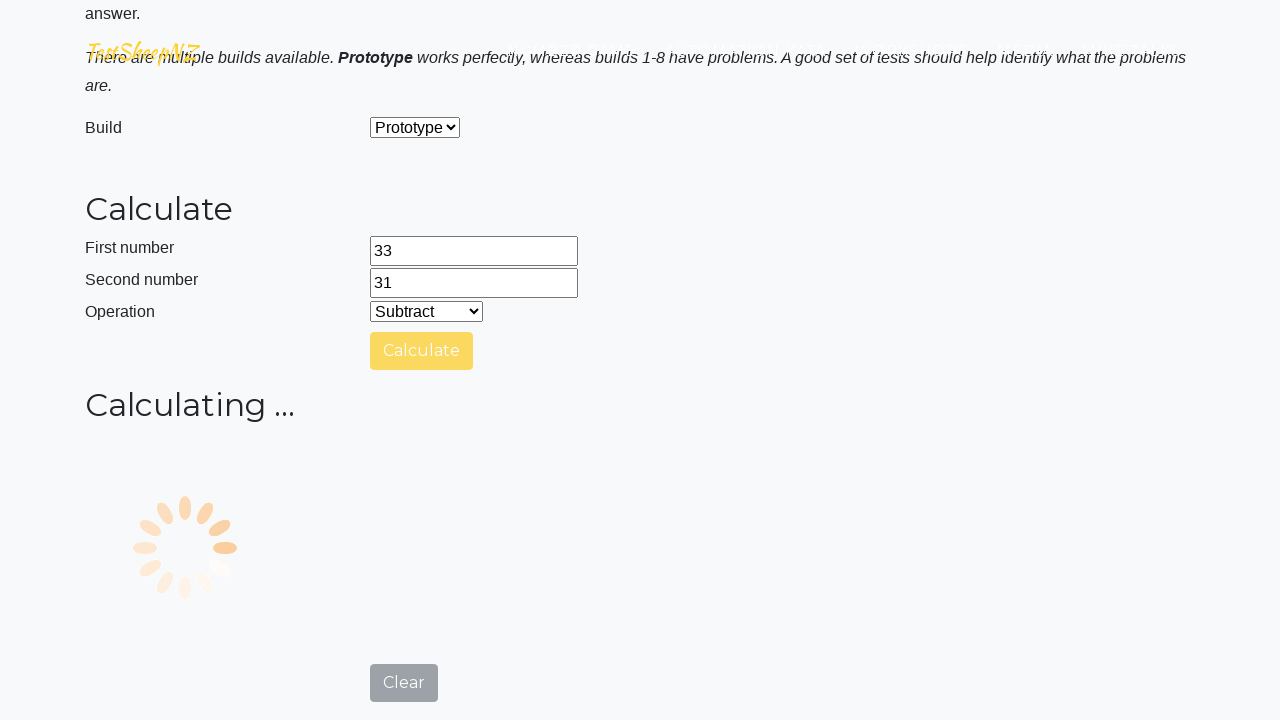

Waited 1000ms before clearing fields
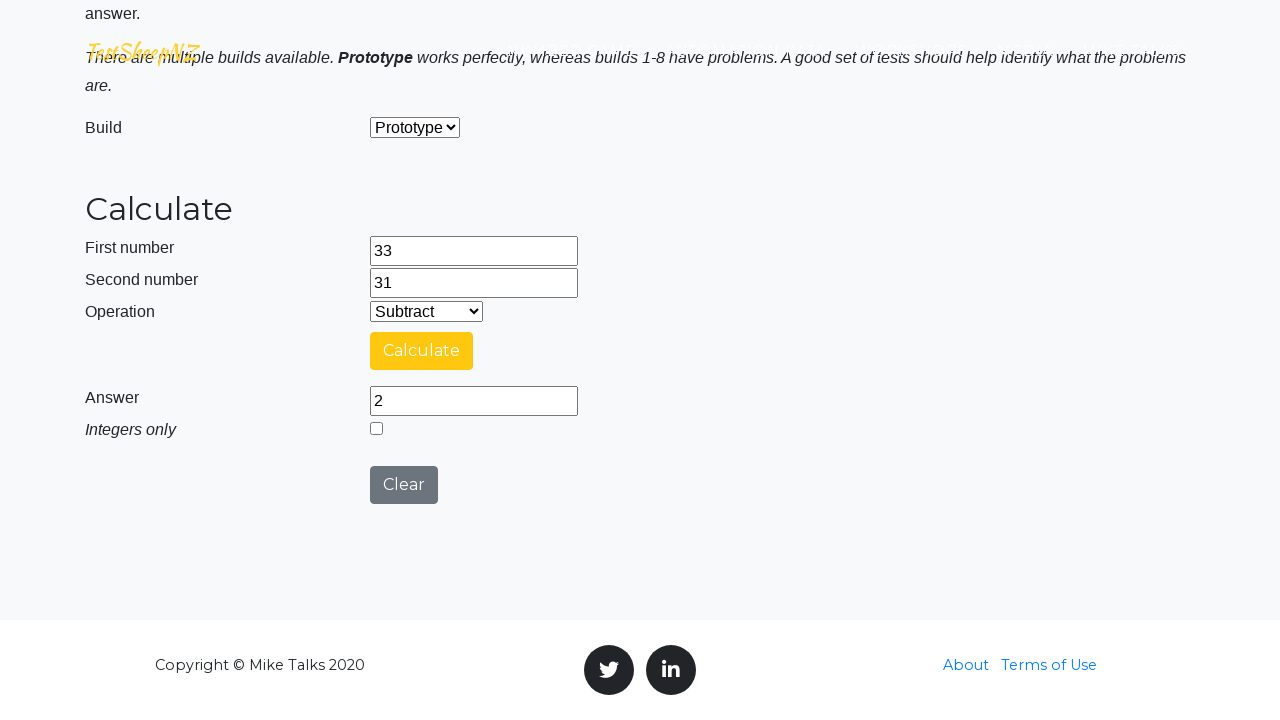

Clicked clear button at (404, 485) on #clearButton
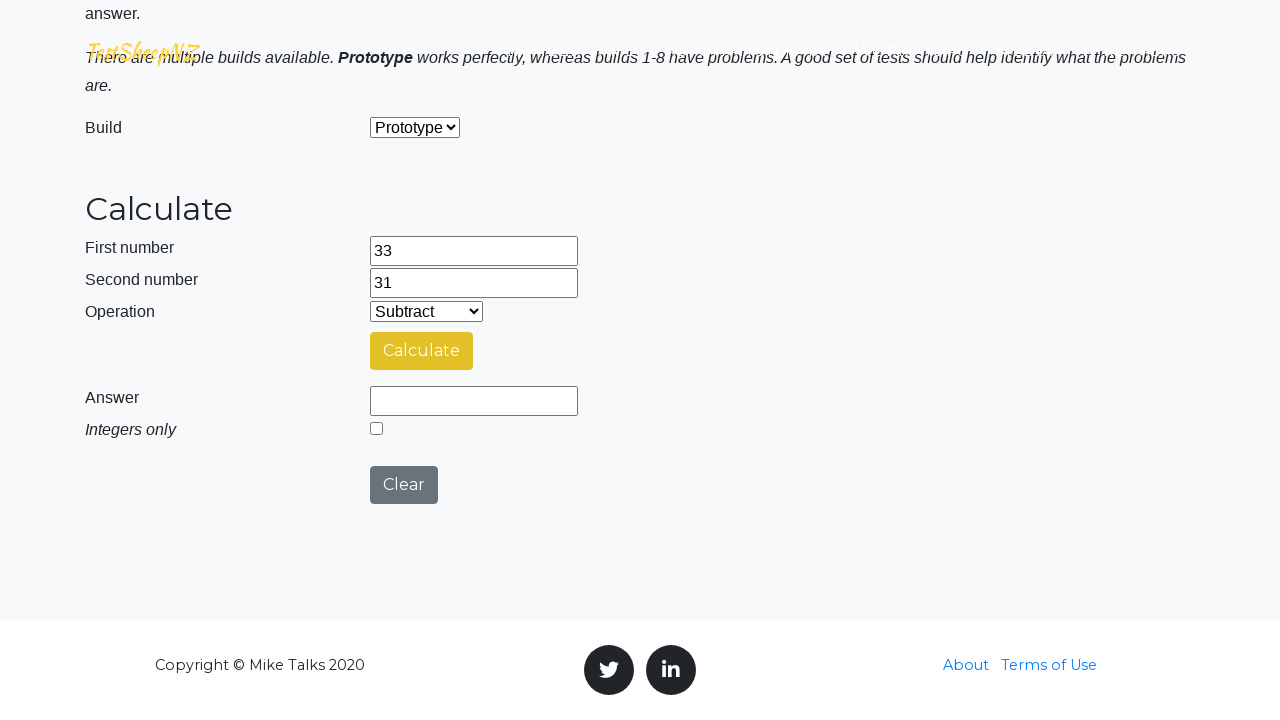

Cleared first number field on input#number1Field
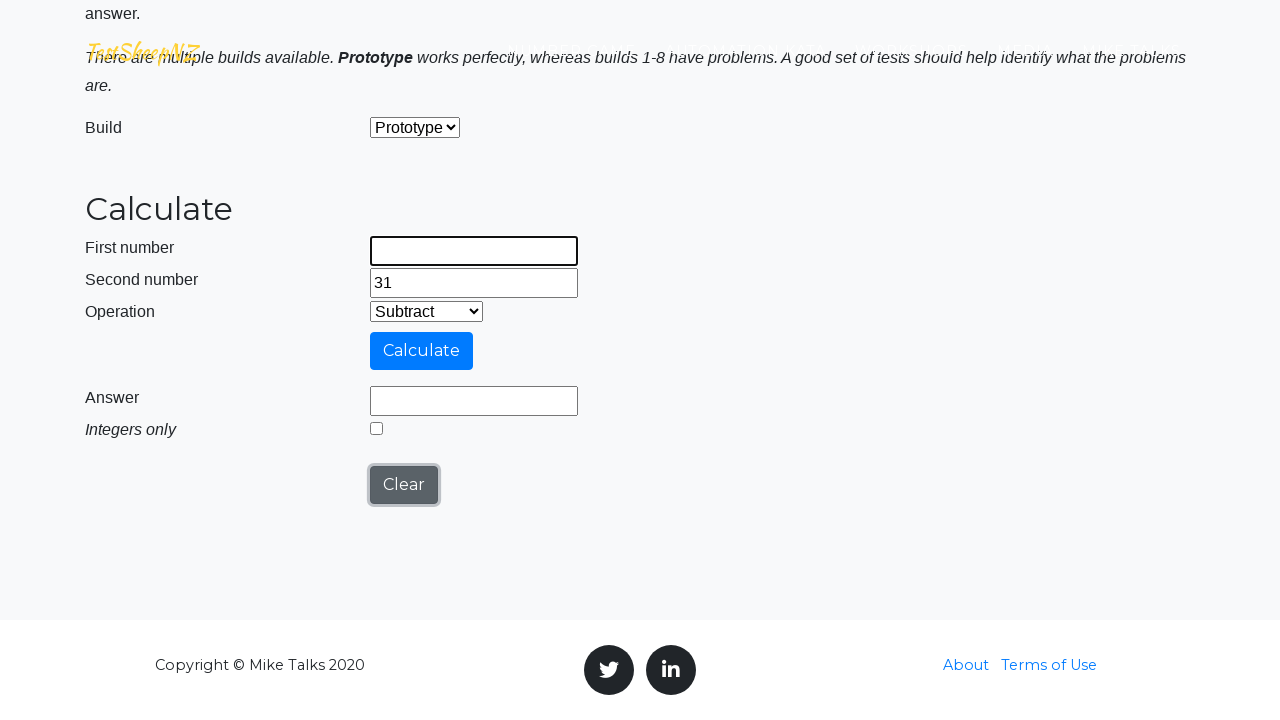

Cleared second number field on #number2Field
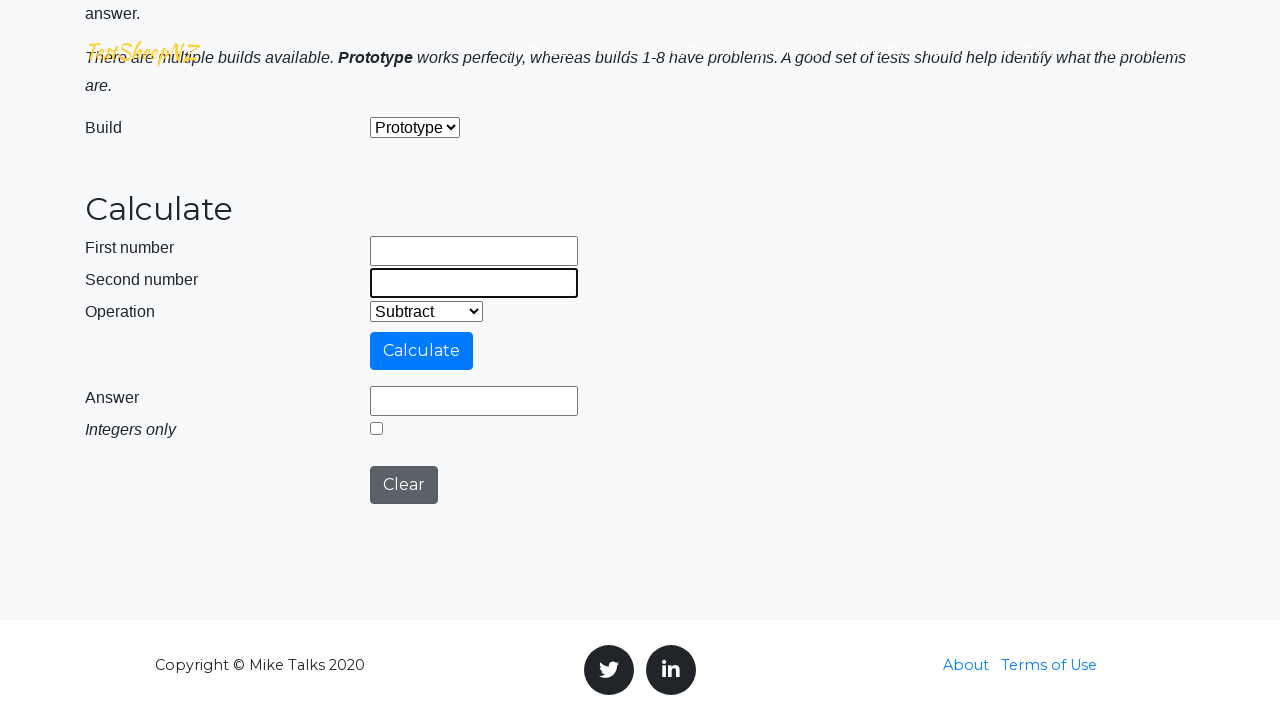

Filled first number field with 54 on input#number1Field
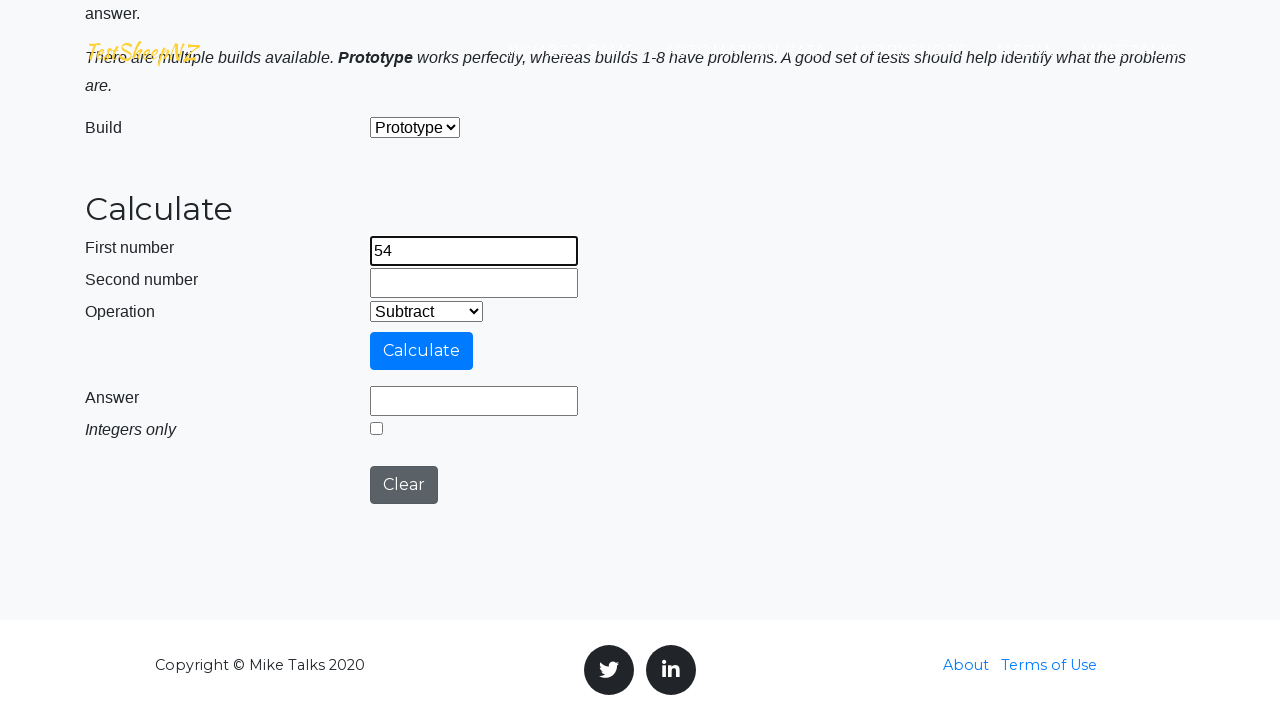

Filled second number field with 55 on #number2Field
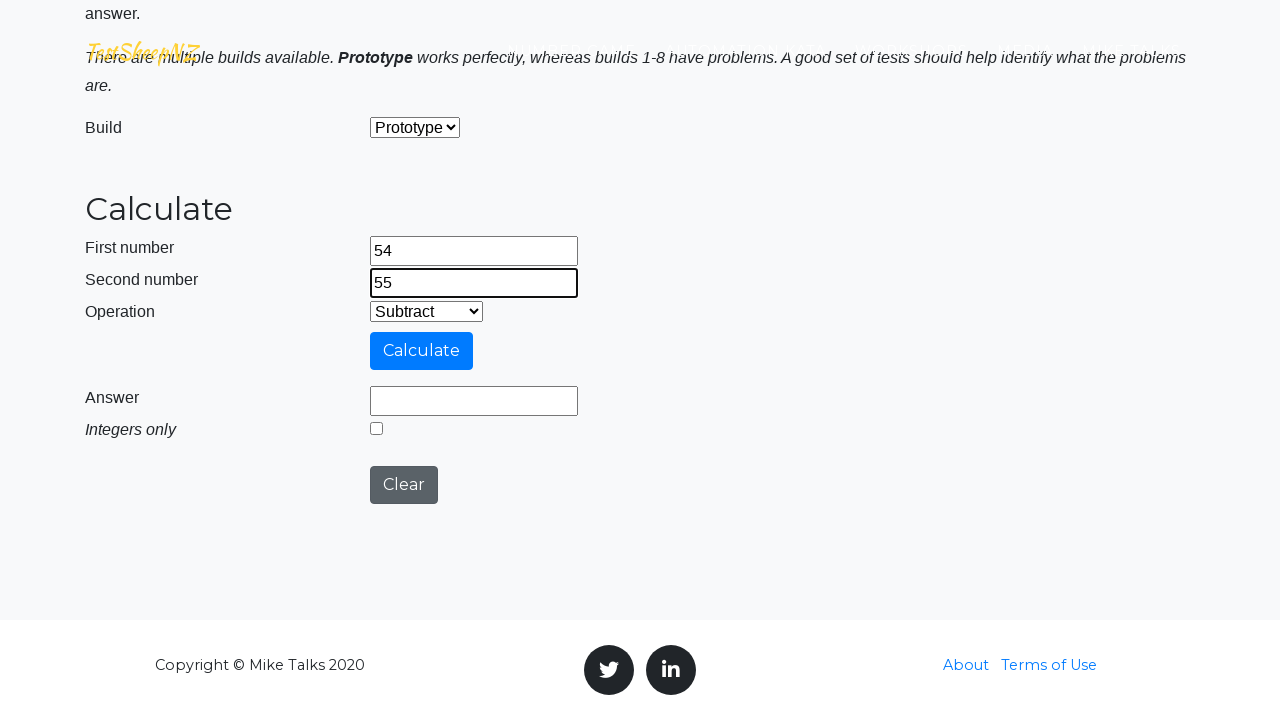

Selected 'Divide' operation from dropdown on #selectOperationDropdown
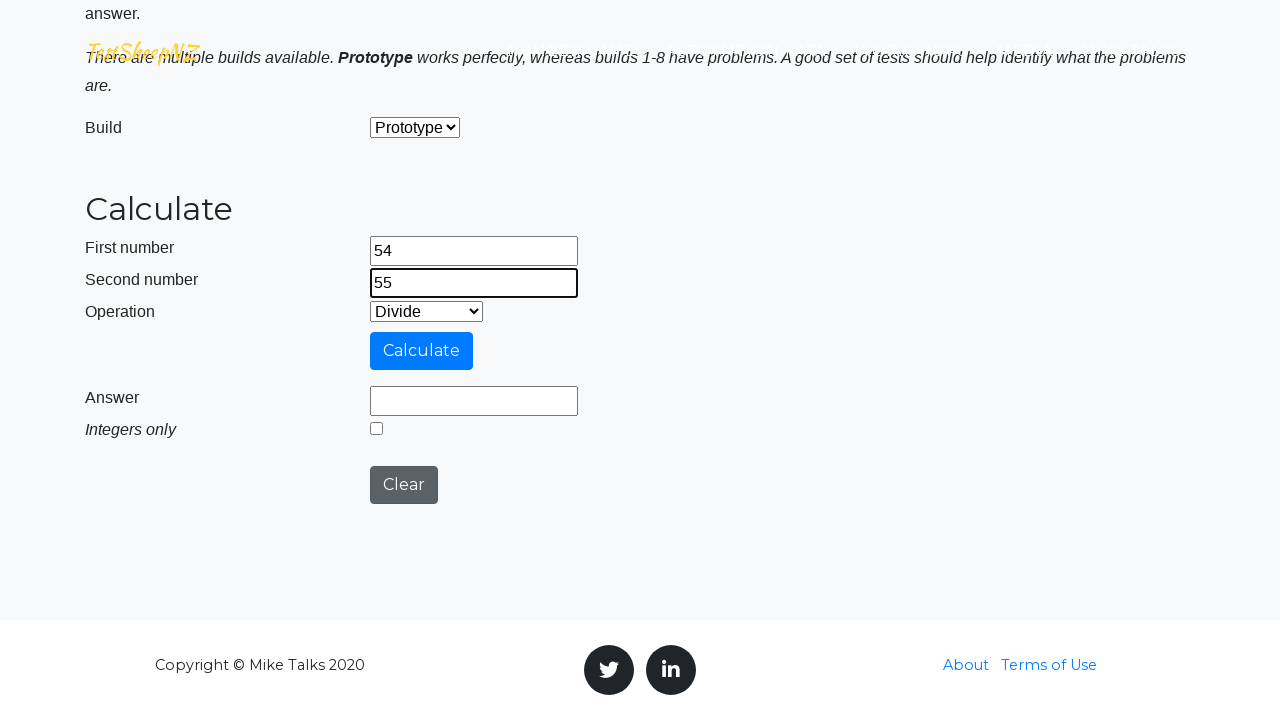

Checked 'integer only' checkbox for division at (376, 428) on #integerSelect
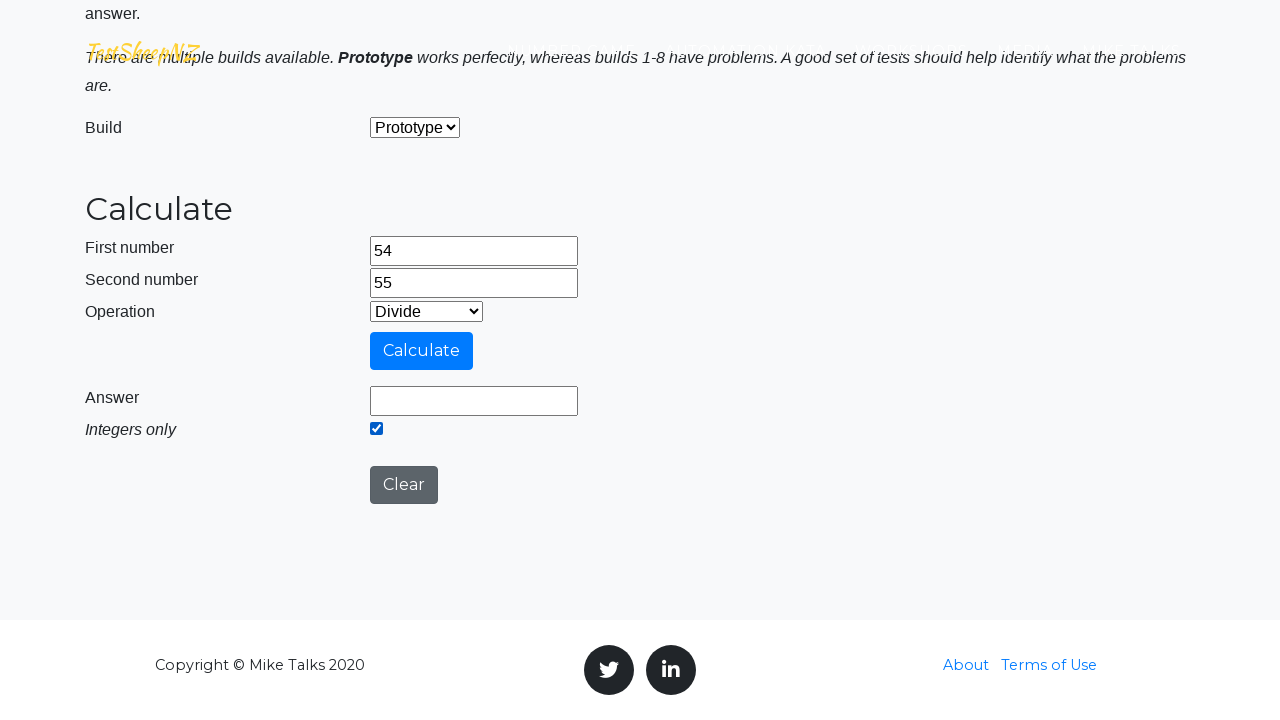

Clicked calculate button at (422, 351) on #calculateButton
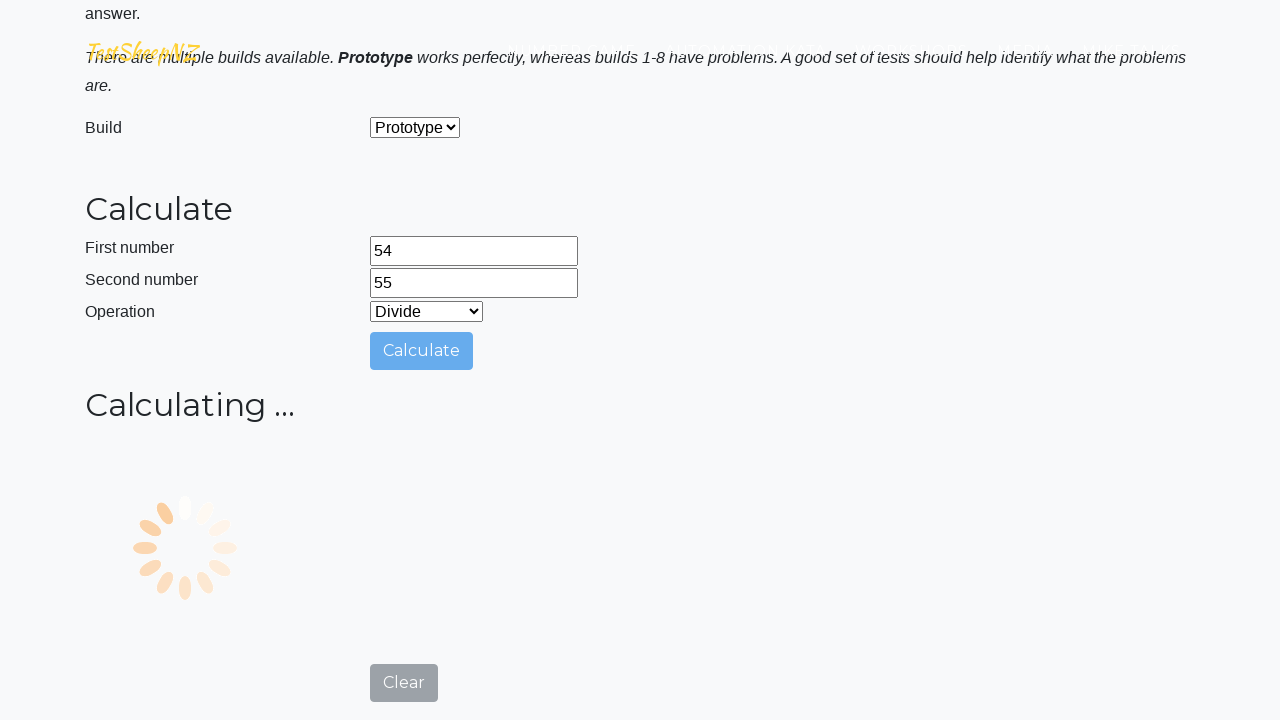

Retrieved result value: 0
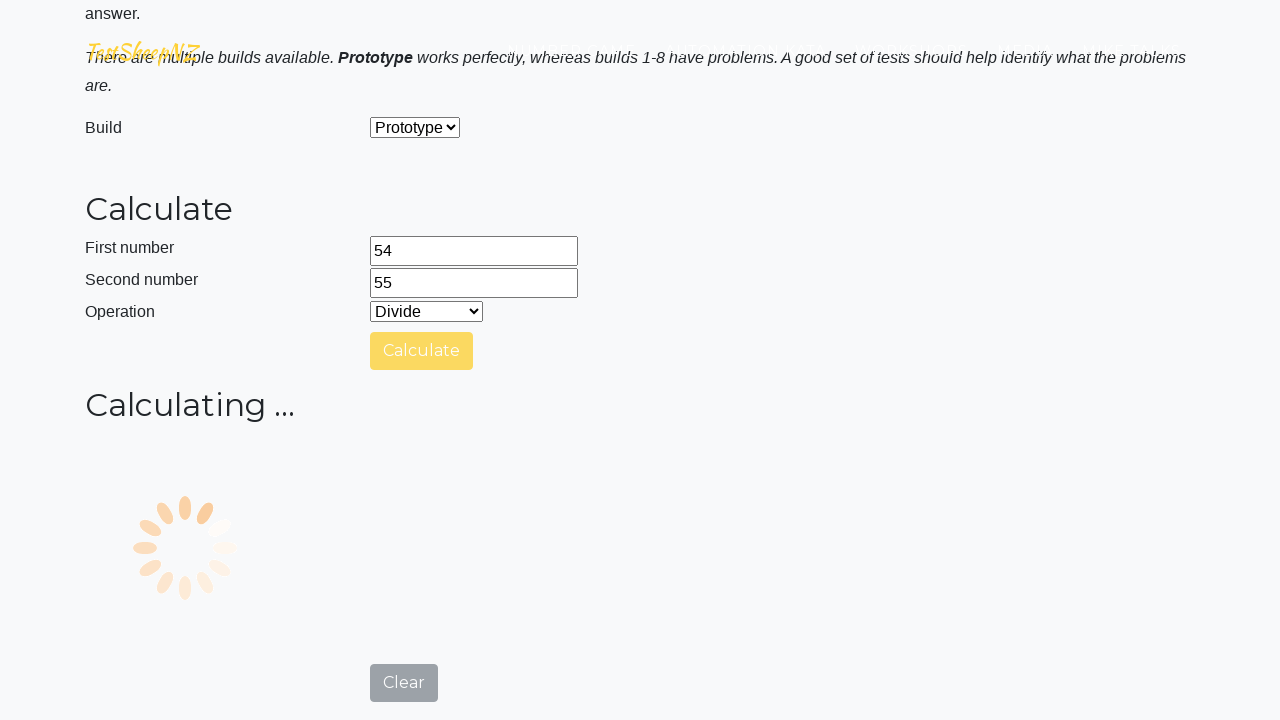

Verified Divide operation: 54 / 55 = 0 (expected: 0)
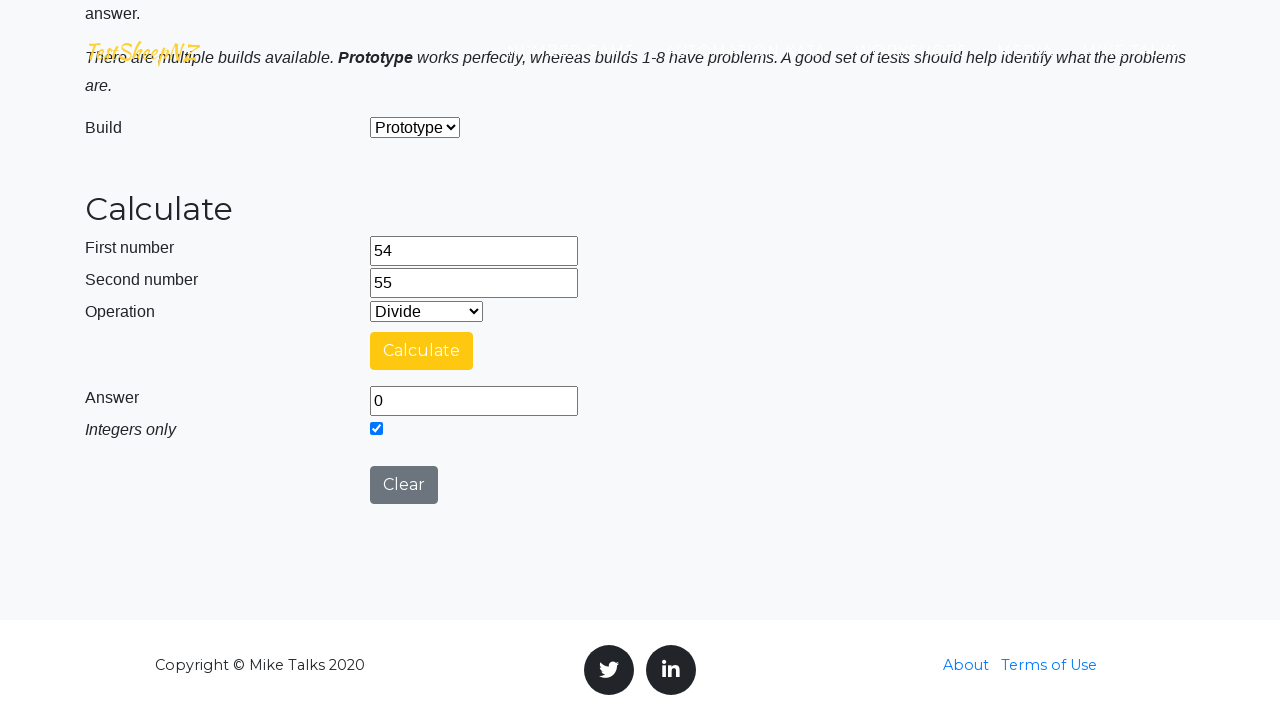

Waited 1000ms before clearing fields
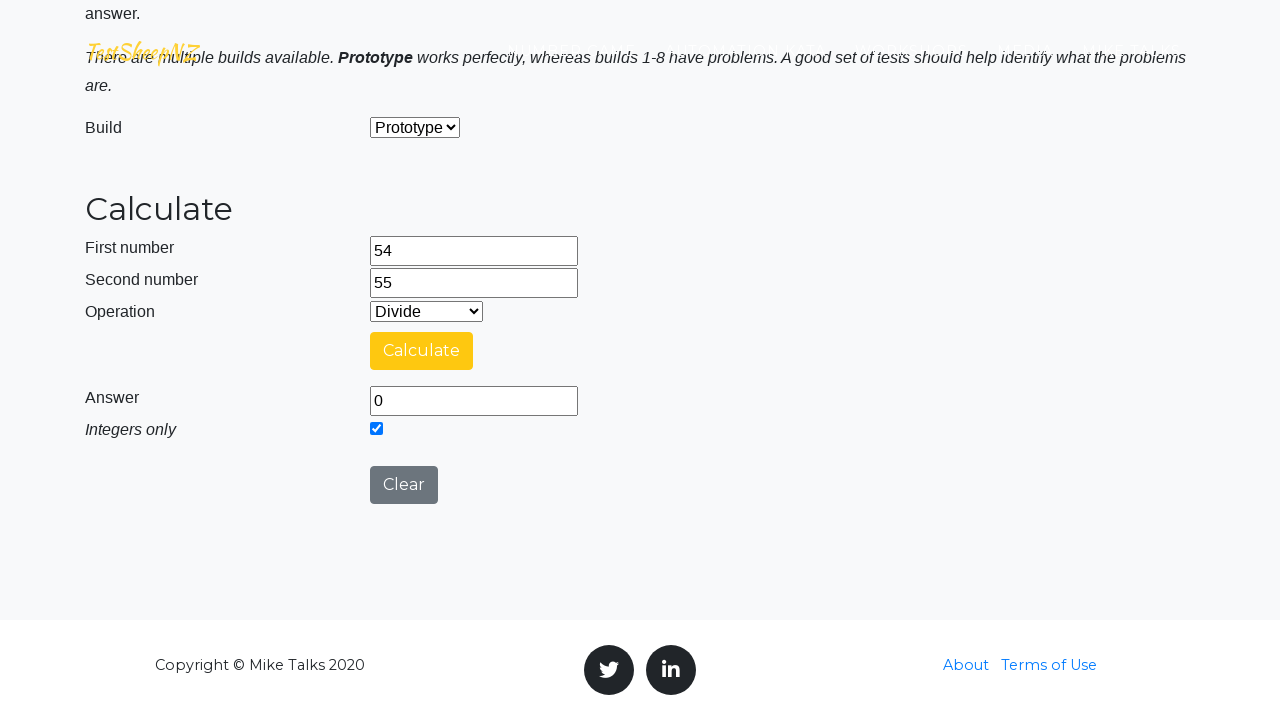

Clicked clear button at (404, 485) on #clearButton
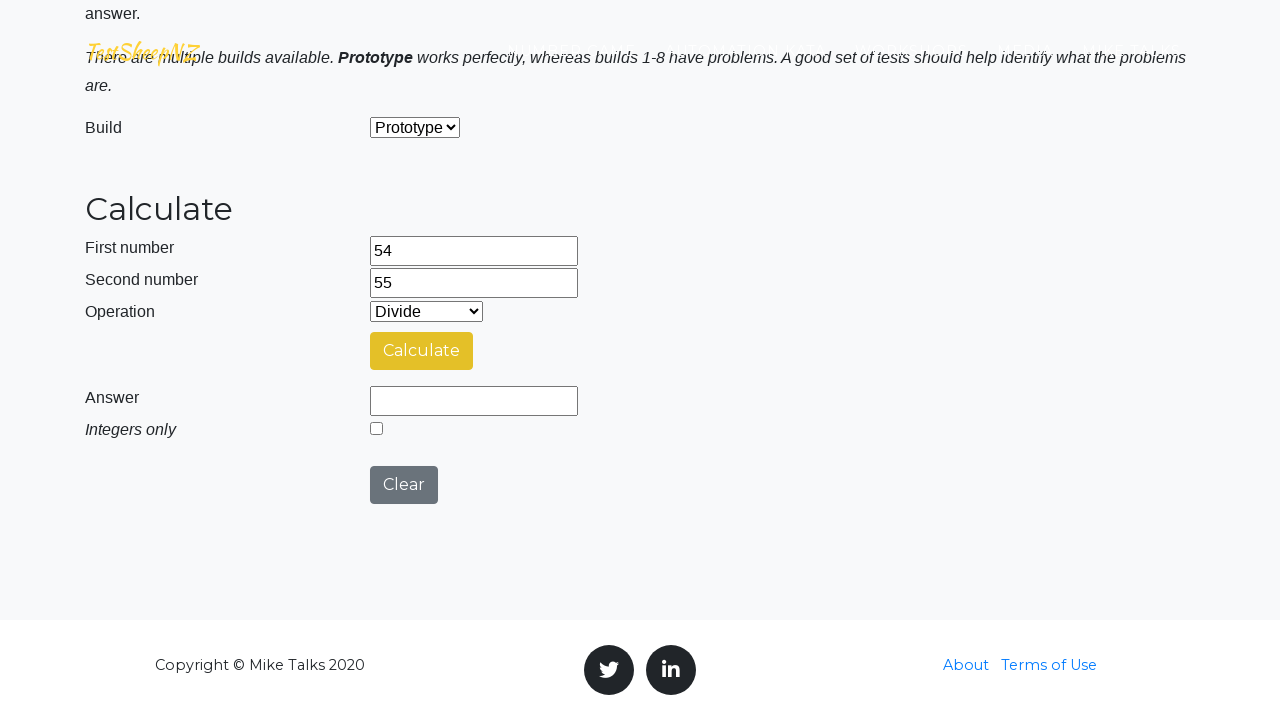

Cleared first number field on input#number1Field
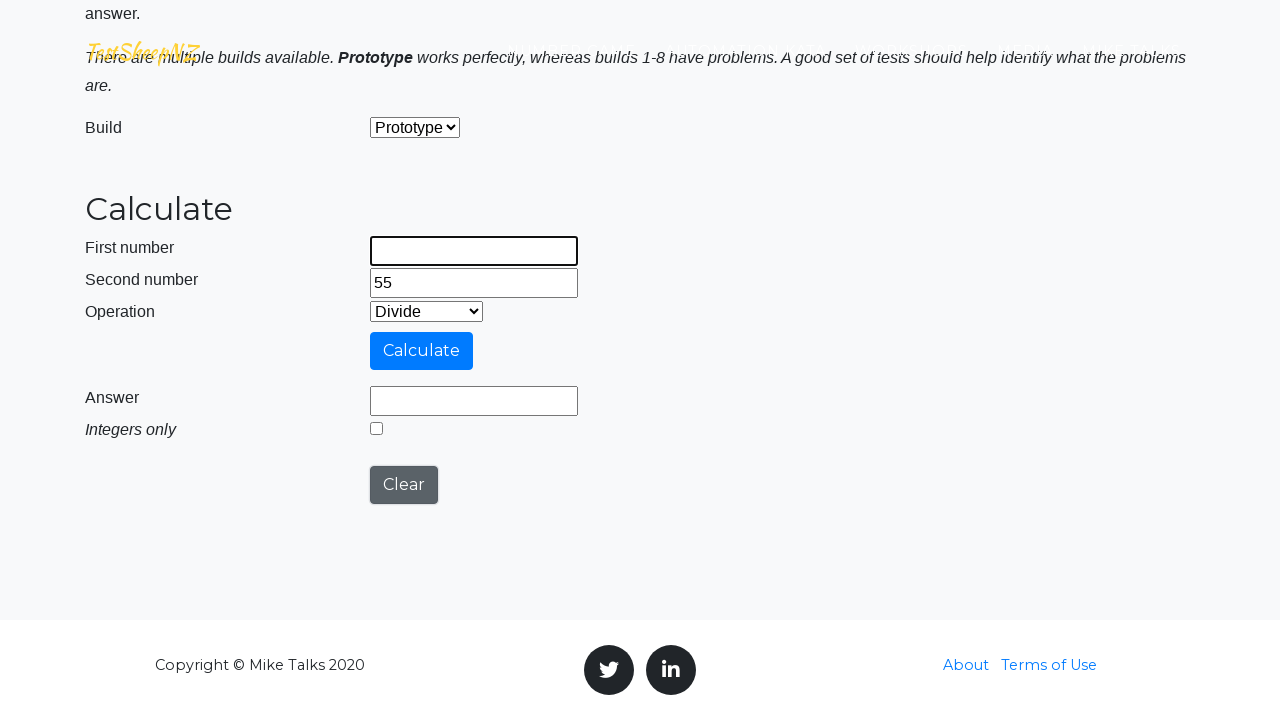

Cleared second number field on #number2Field
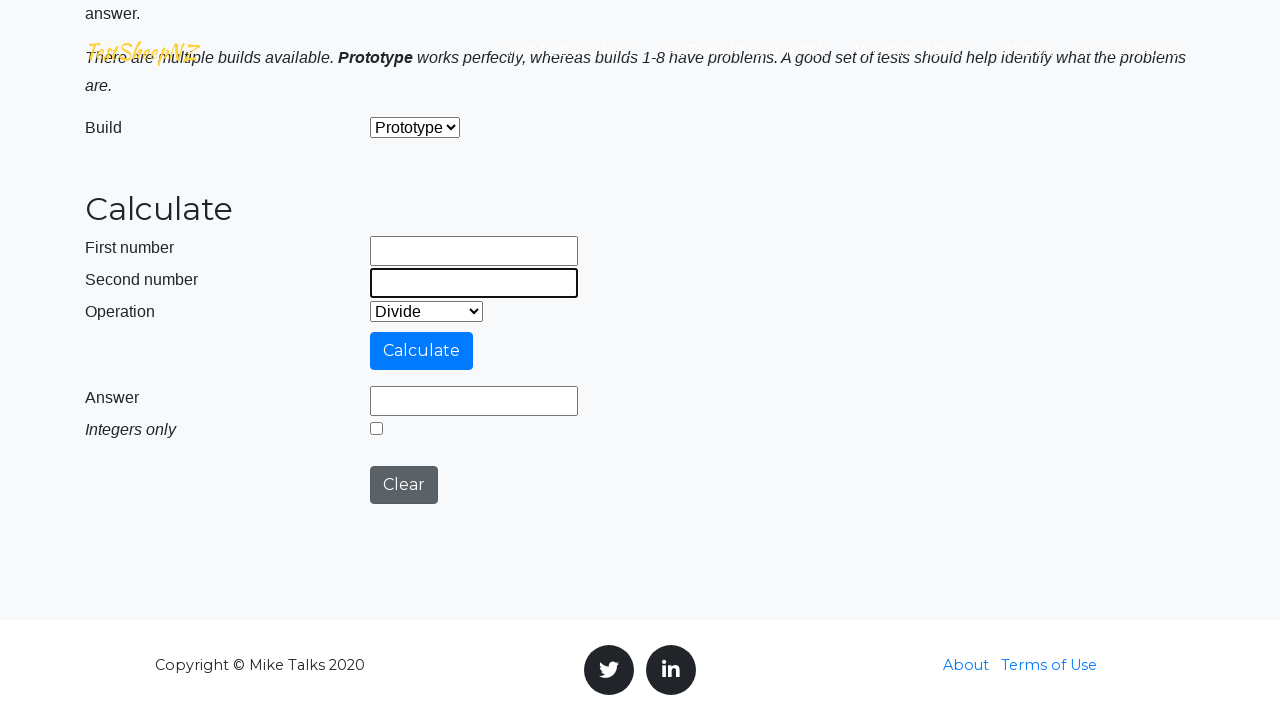

Filled first number field with 19 on input#number1Field
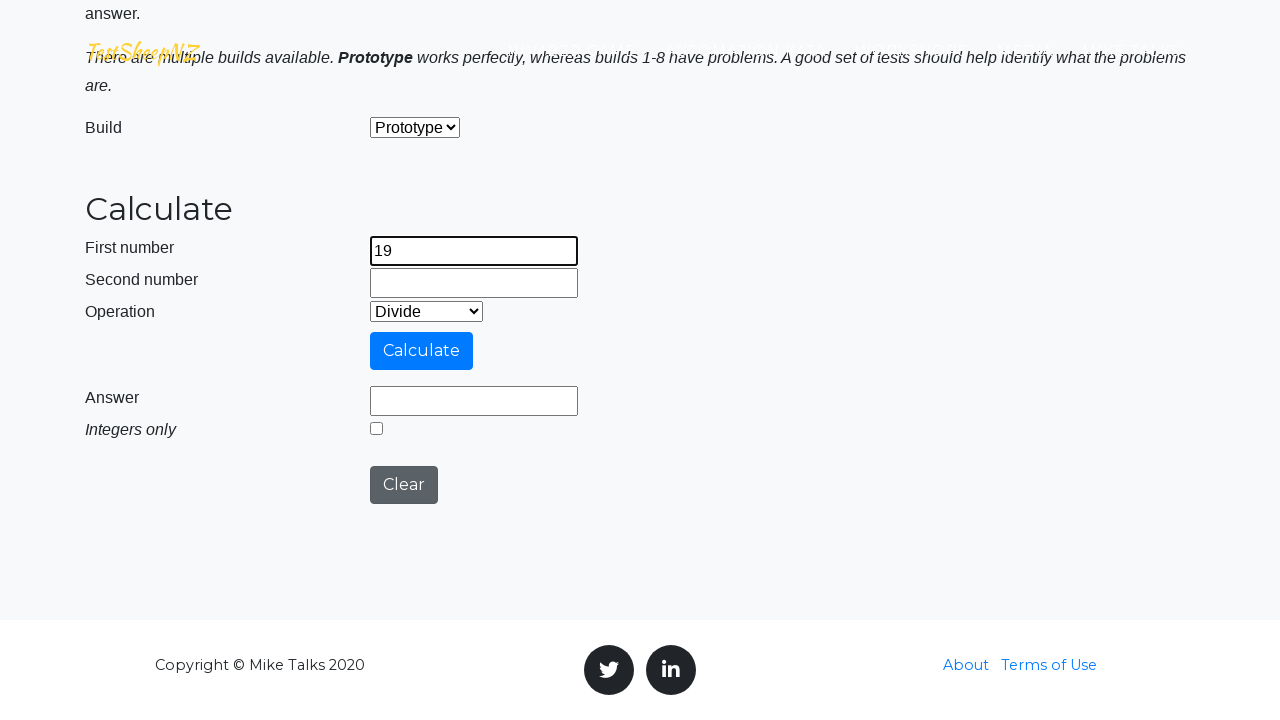

Filled second number field with 3 on #number2Field
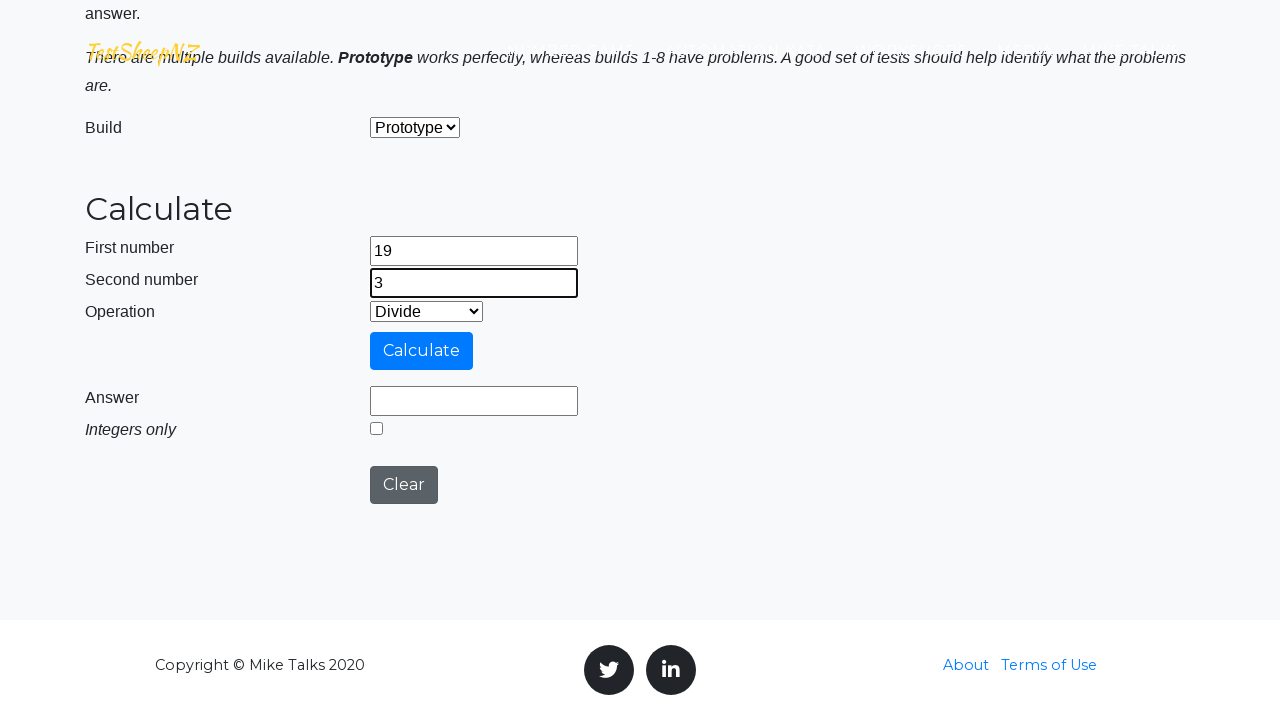

Selected 'Subtract' operation from dropdown on #selectOperationDropdown
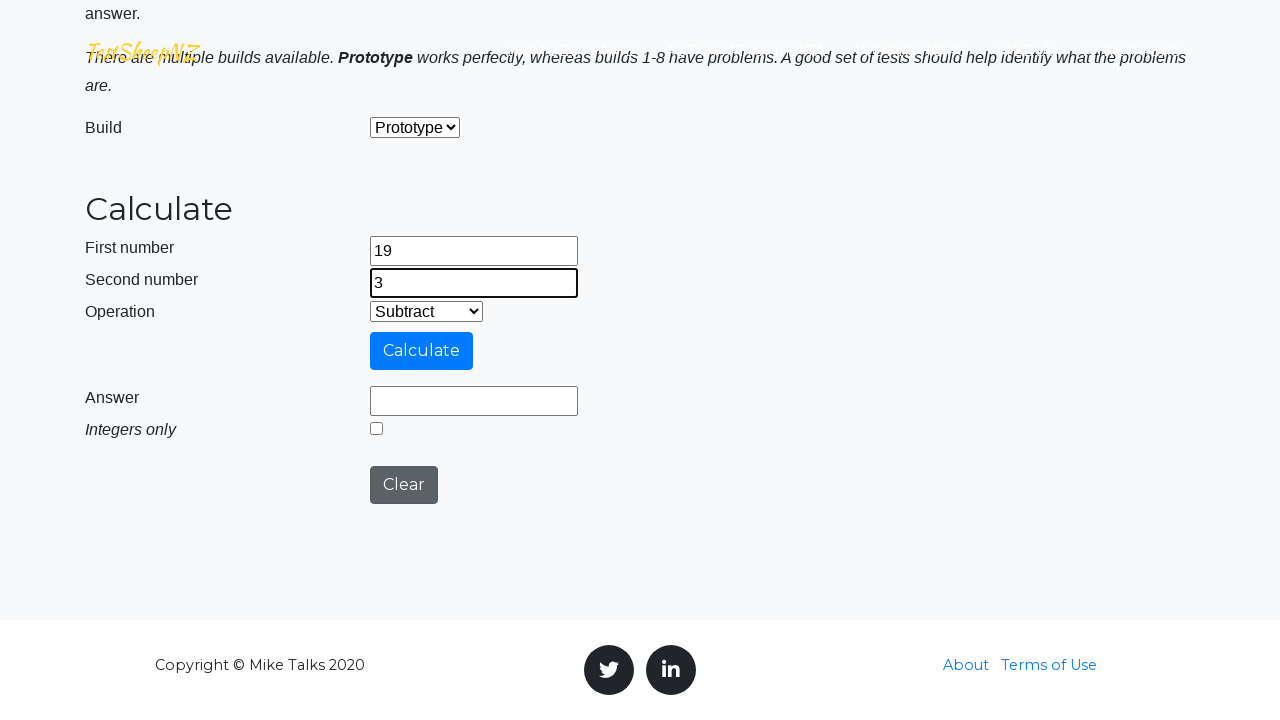

Clicked calculate button at (422, 351) on #calculateButton
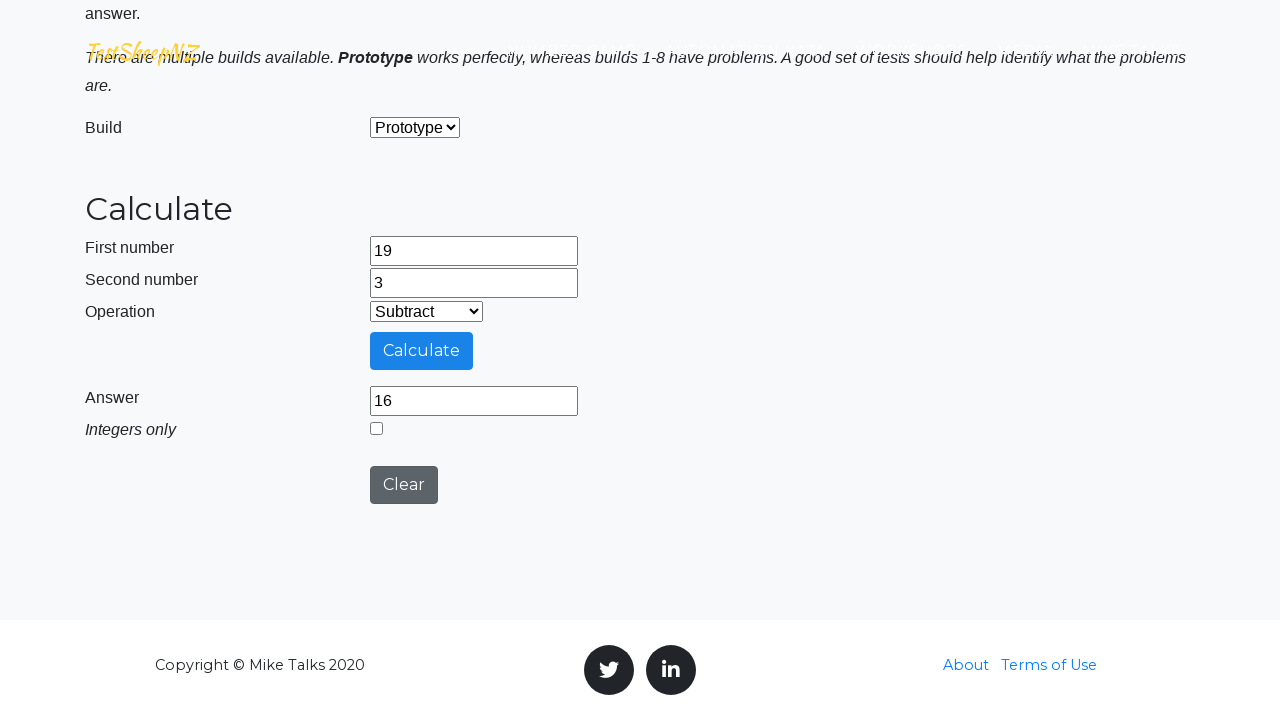

Retrieved result value: 16
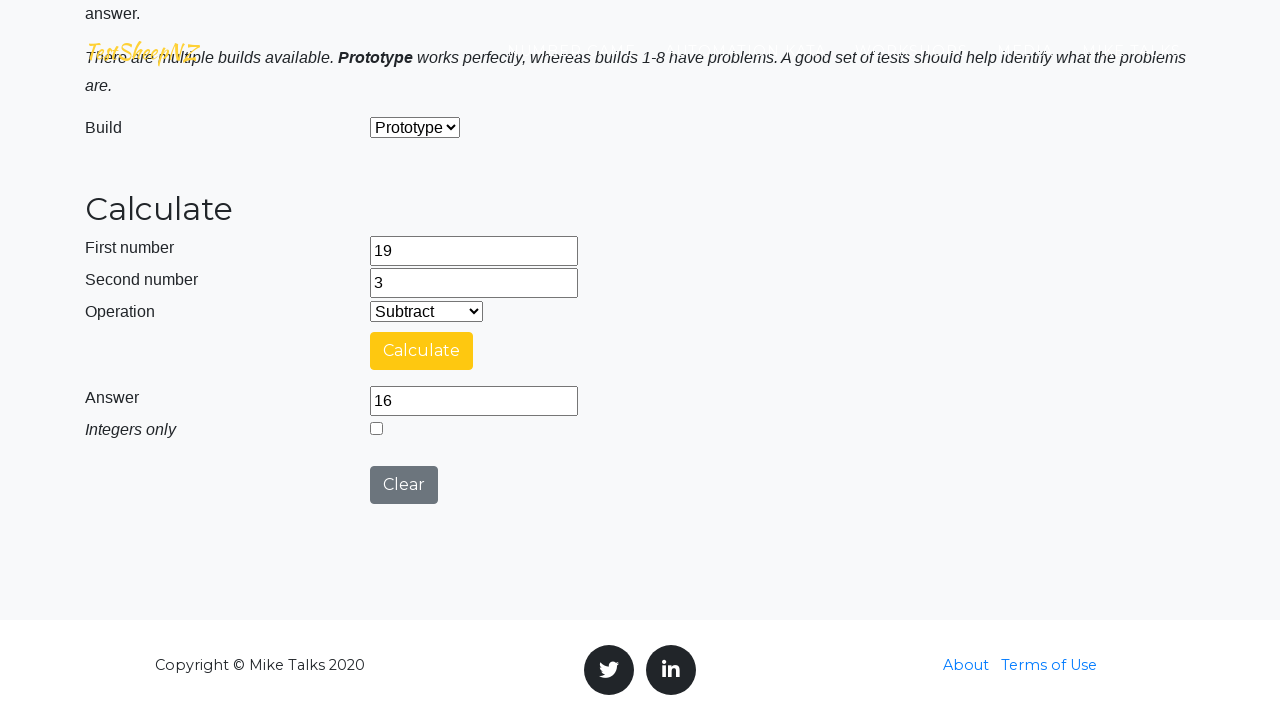

Verified Subtract operation: 19 - 3 = 16 (expected: 16)
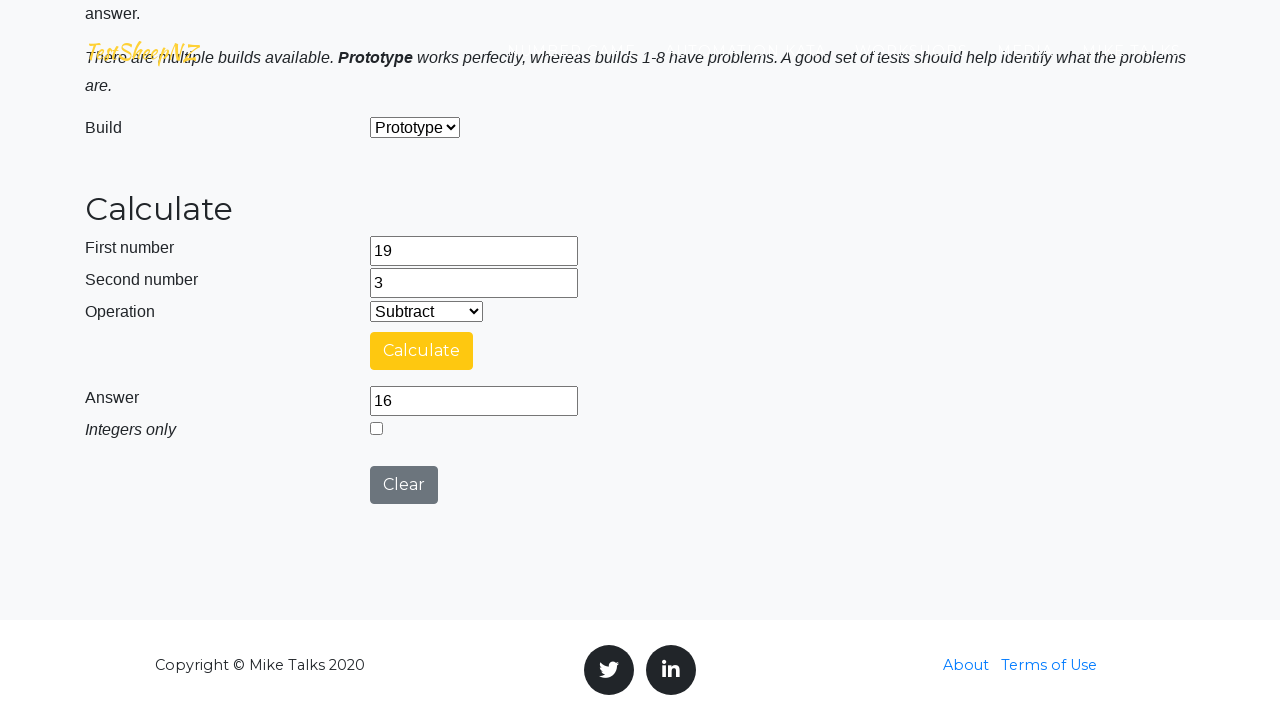

Waited 1000ms before clearing fields
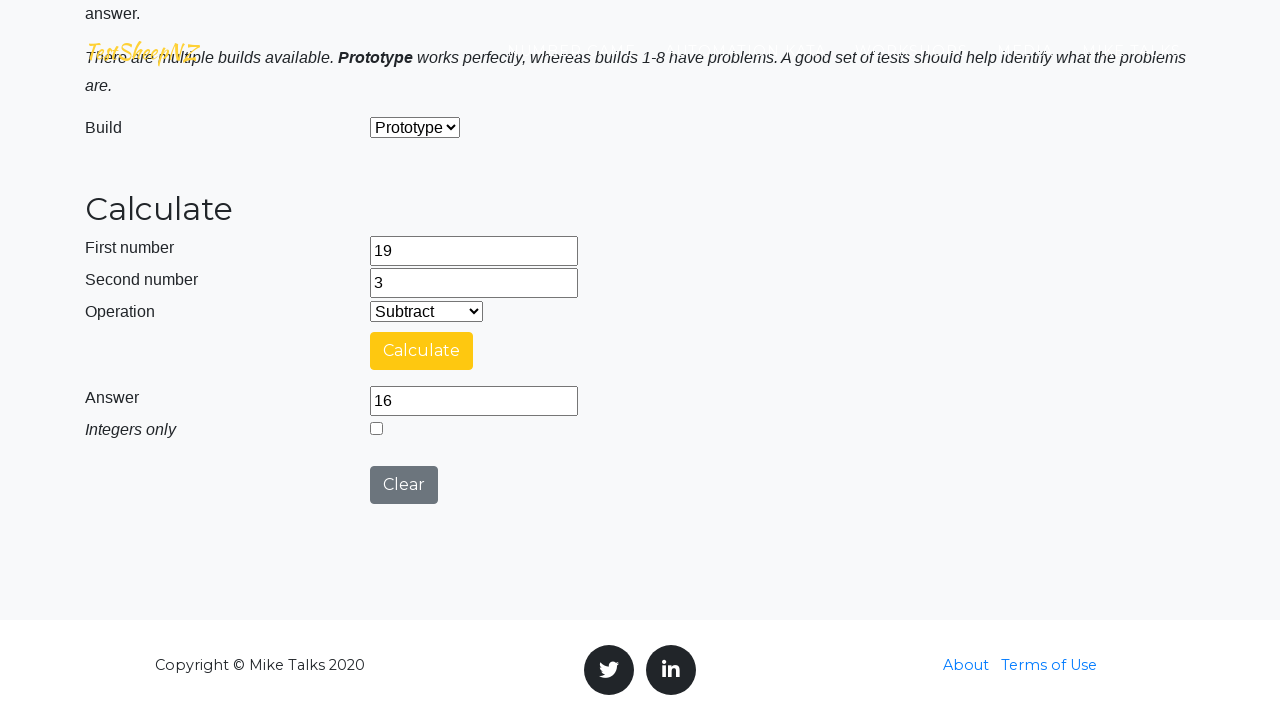

Clicked clear button at (404, 485) on #clearButton
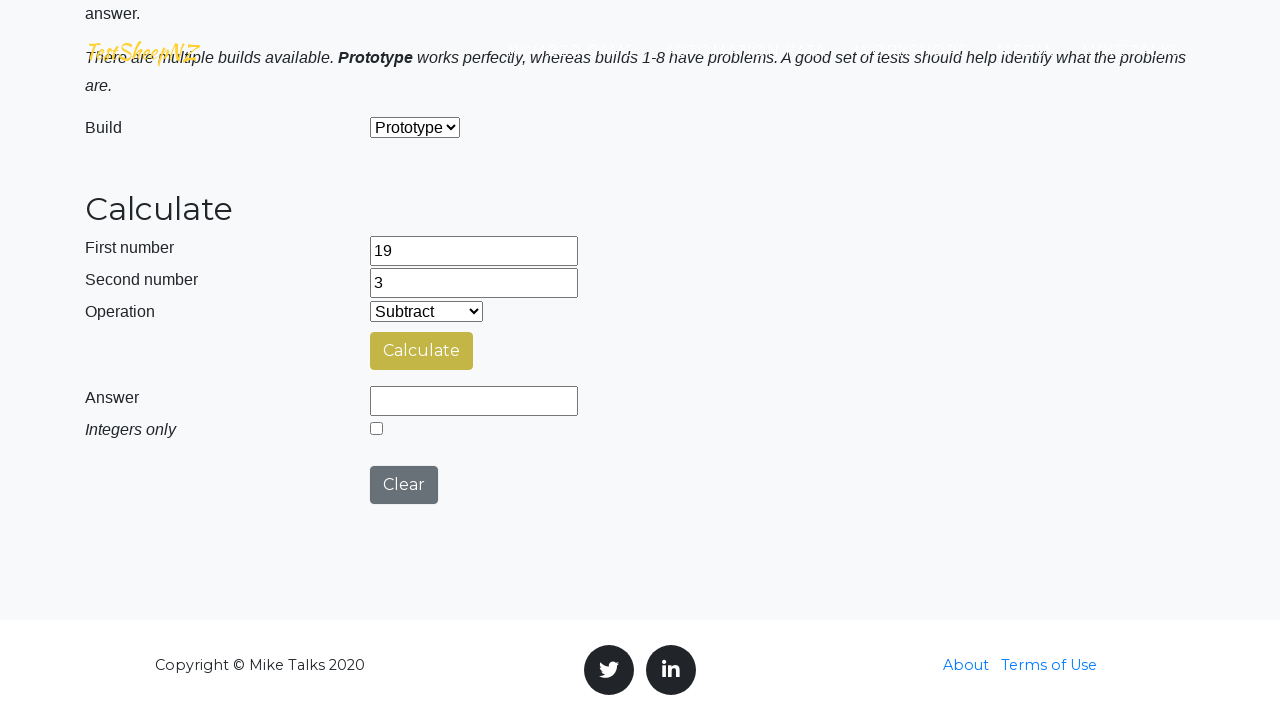

Cleared first number field on input#number1Field
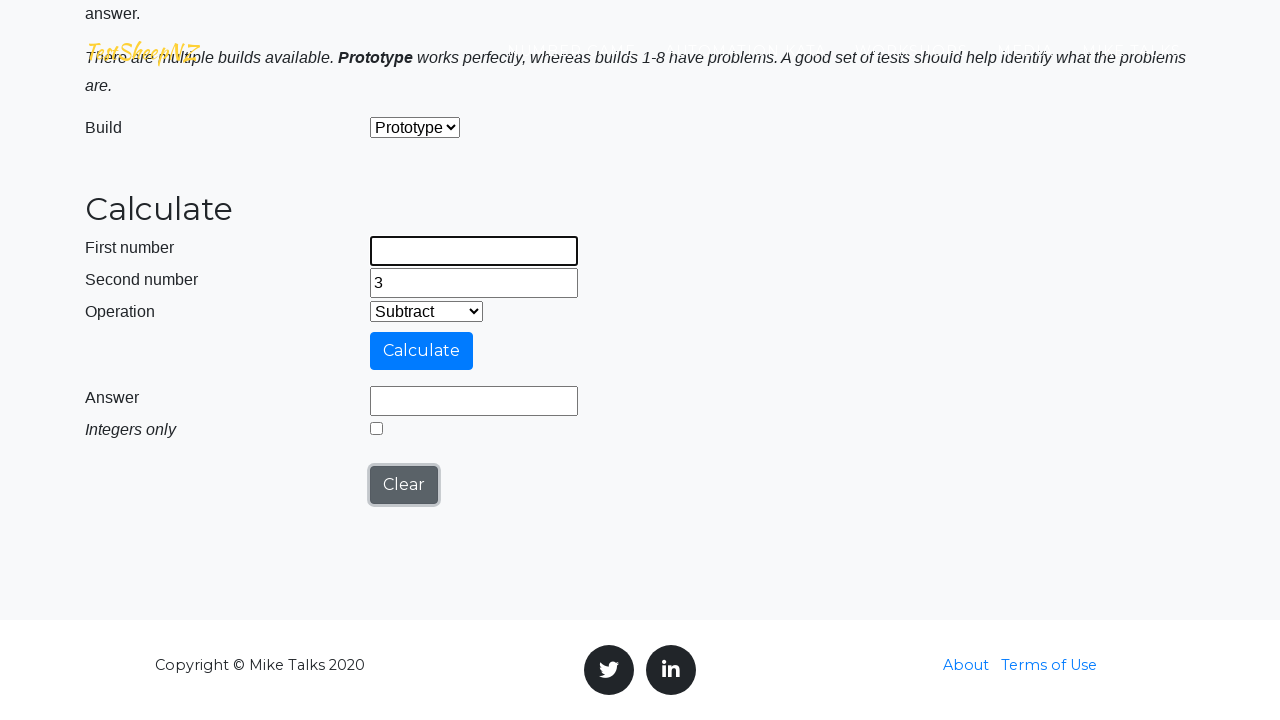

Cleared second number field on #number2Field
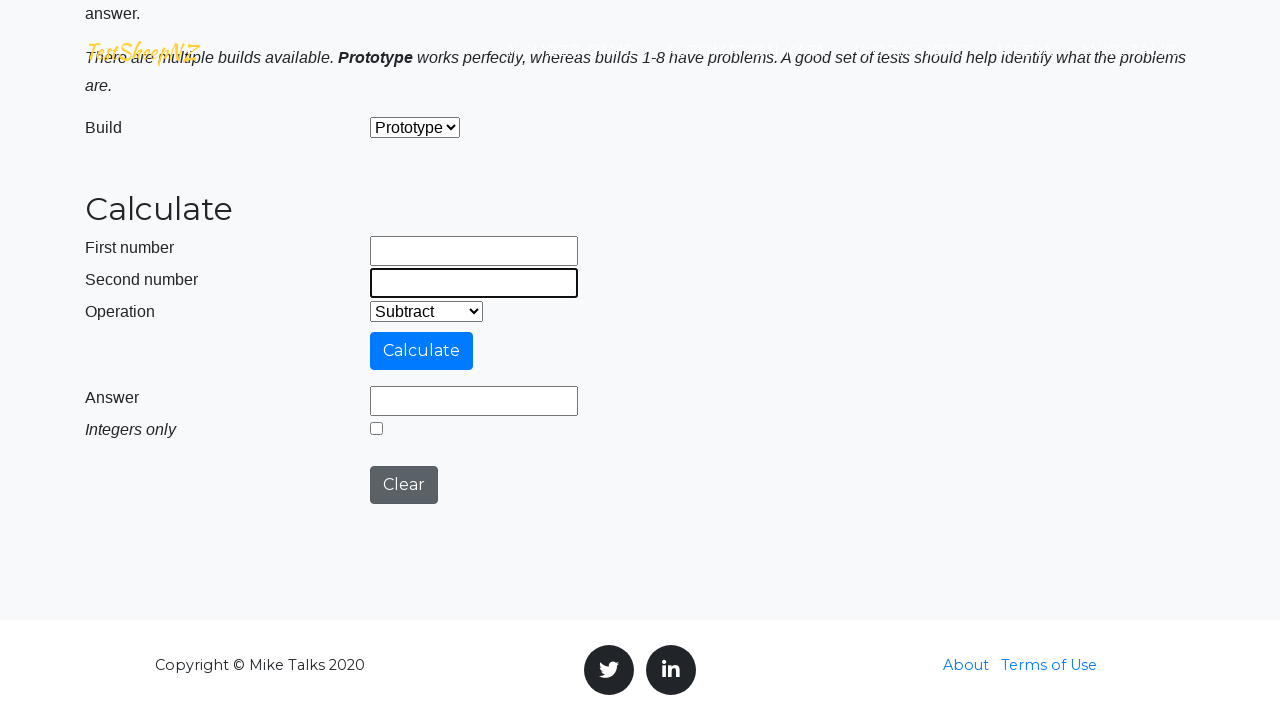

Filled first number field with 52 on input#number1Field
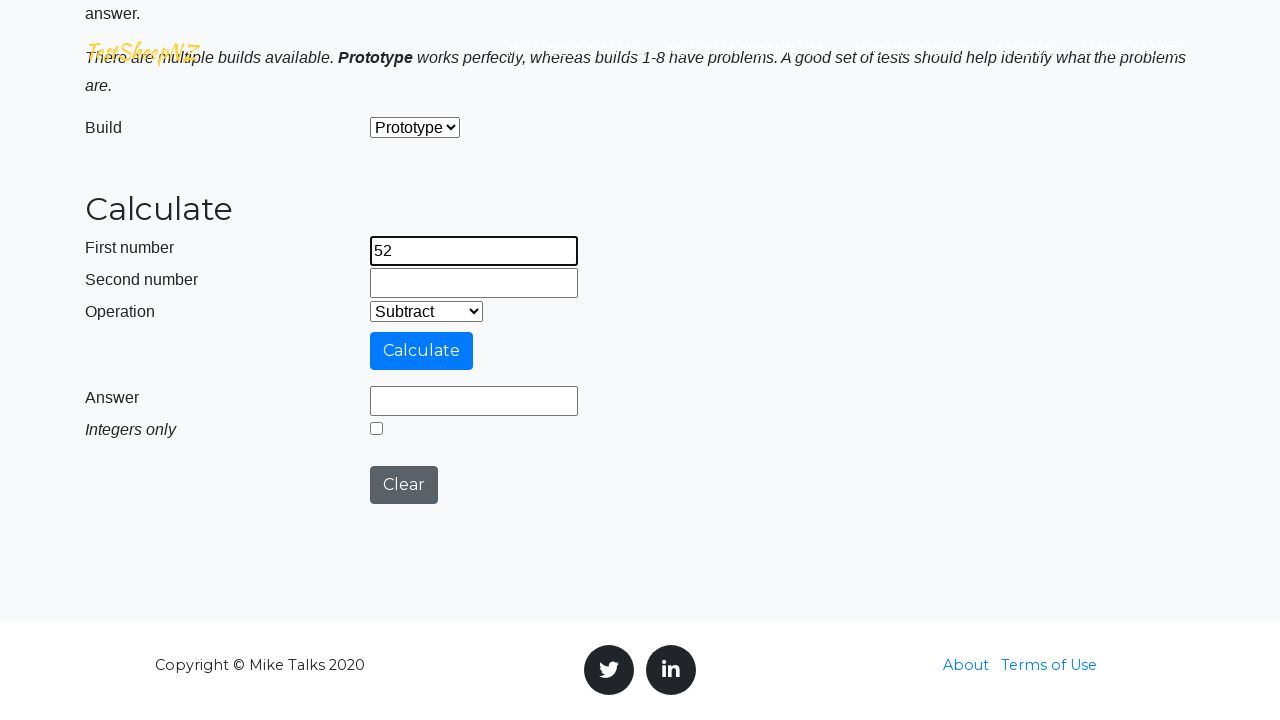

Filled second number field with 25 on #number2Field
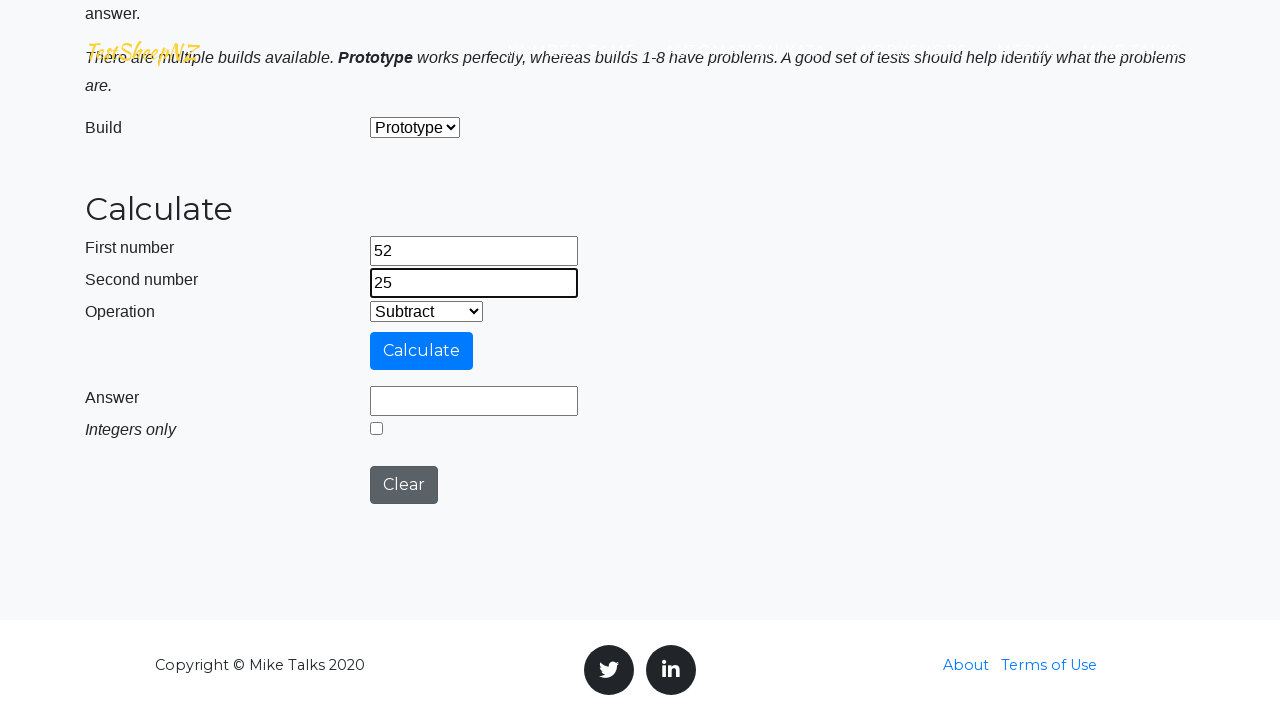

Selected 'Multiply' operation from dropdown on #selectOperationDropdown
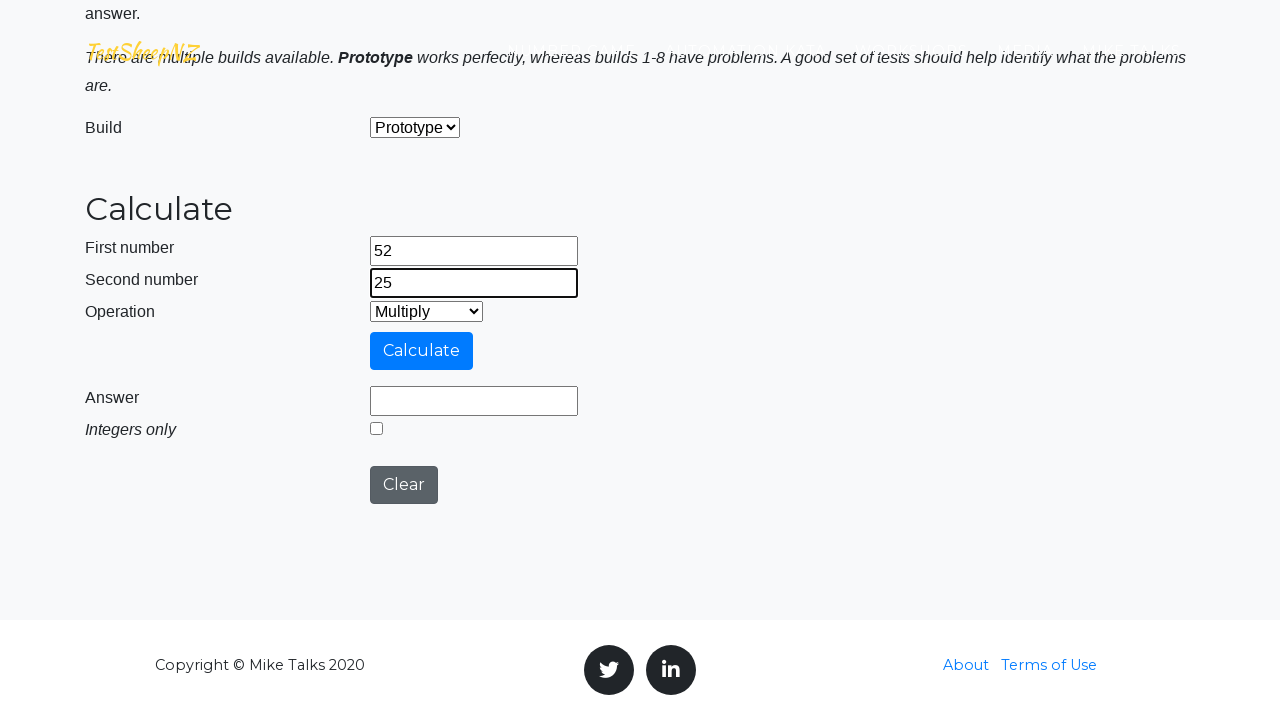

Clicked calculate button at (422, 351) on #calculateButton
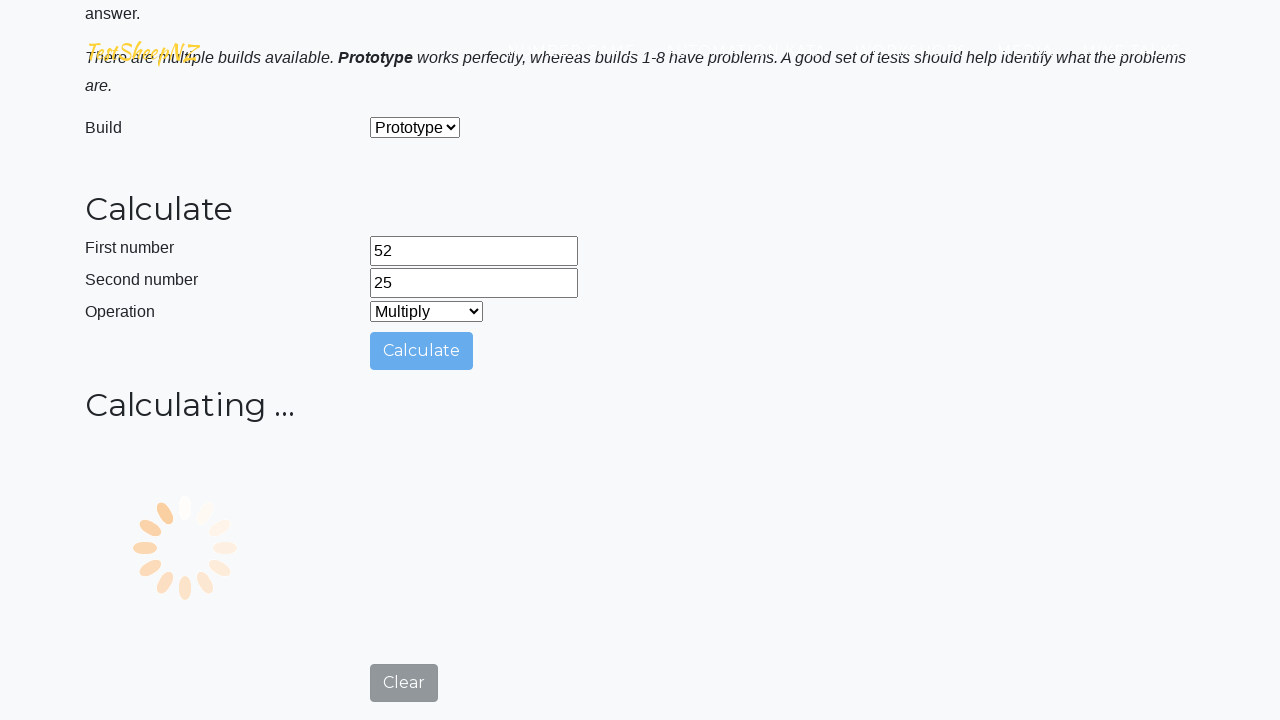

Retrieved result value: 1300
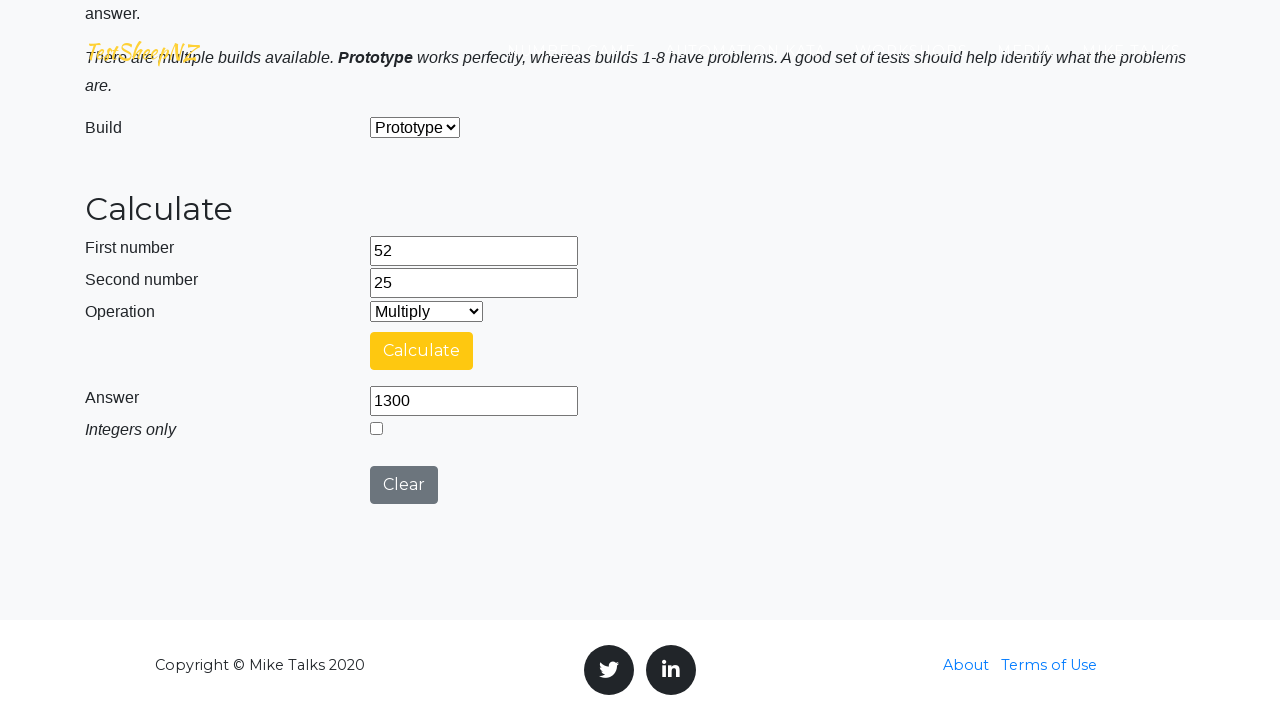

Verified Multiply operation: 52 * 25 = 1300 (expected: 1300)
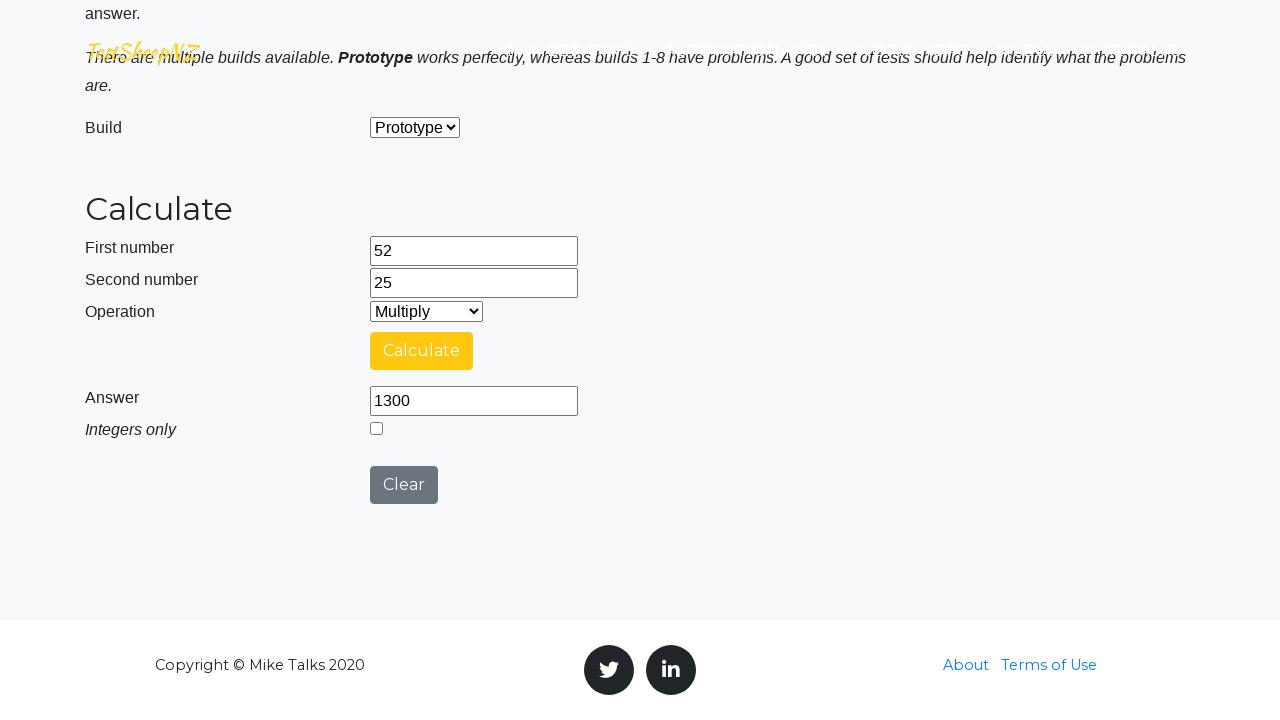

Waited 1000ms before clearing fields
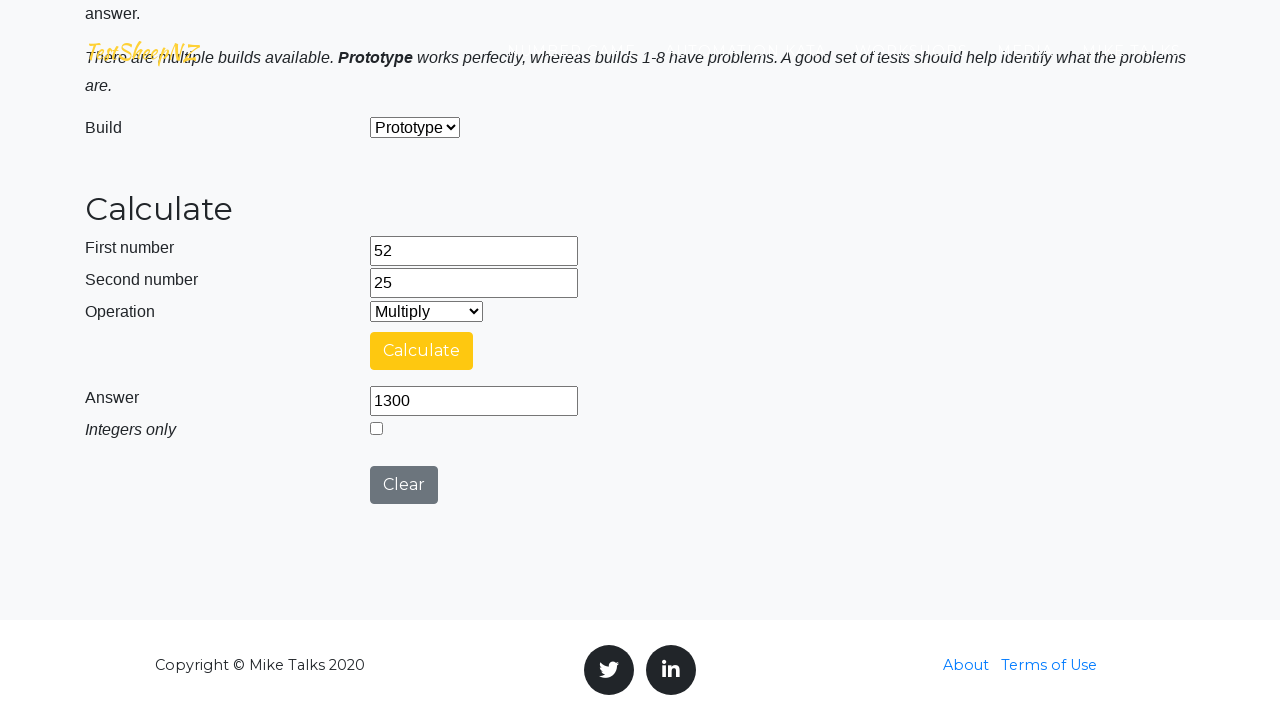

Clicked clear button at (404, 485) on #clearButton
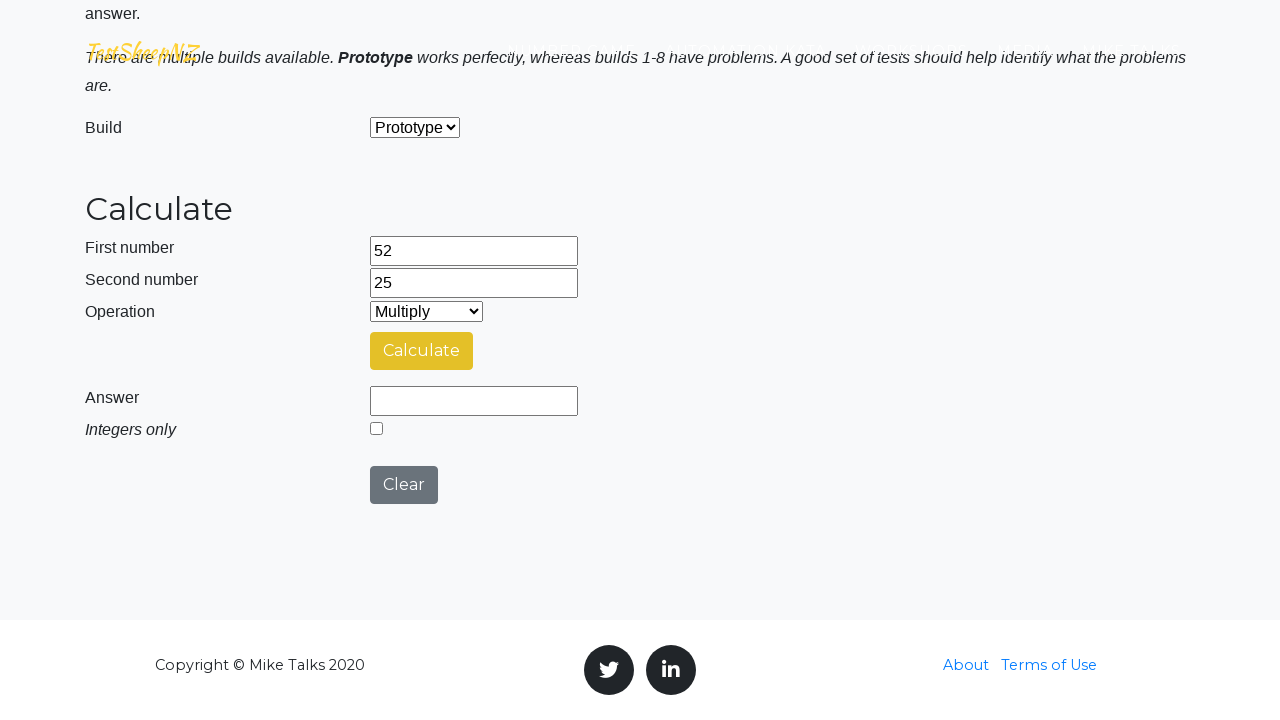

Cleared first number field on input#number1Field
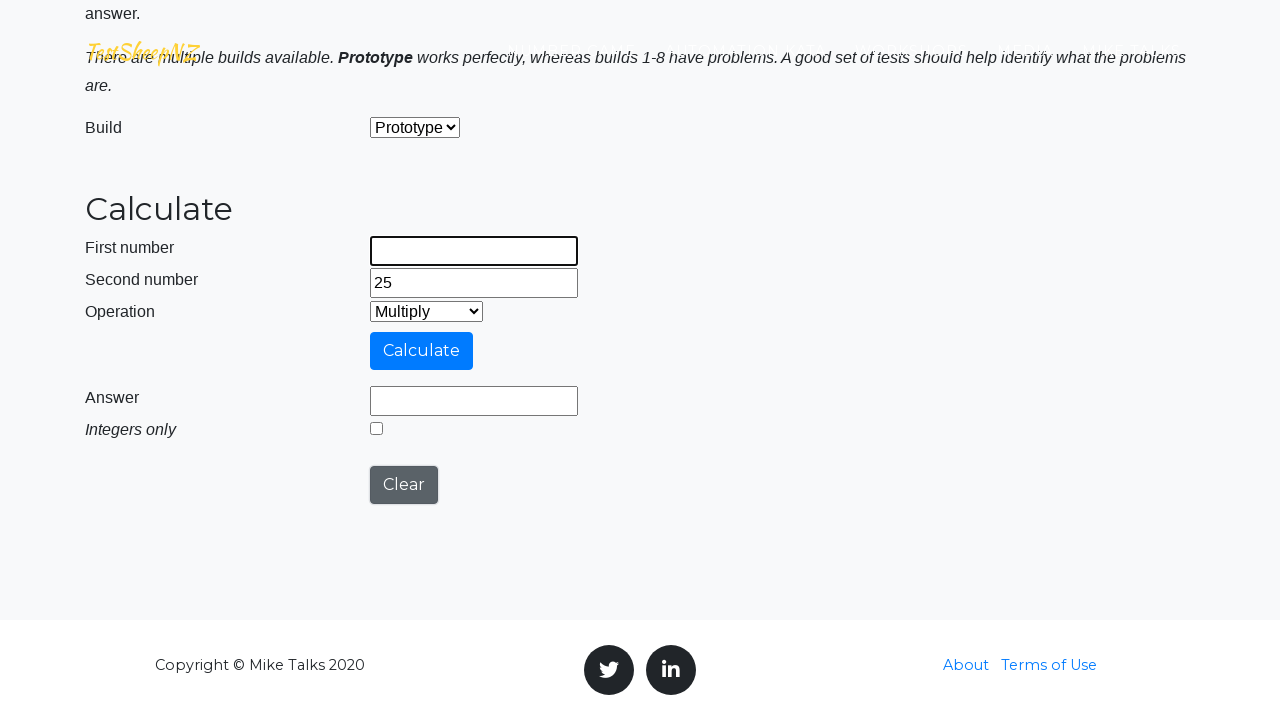

Cleared second number field on #number2Field
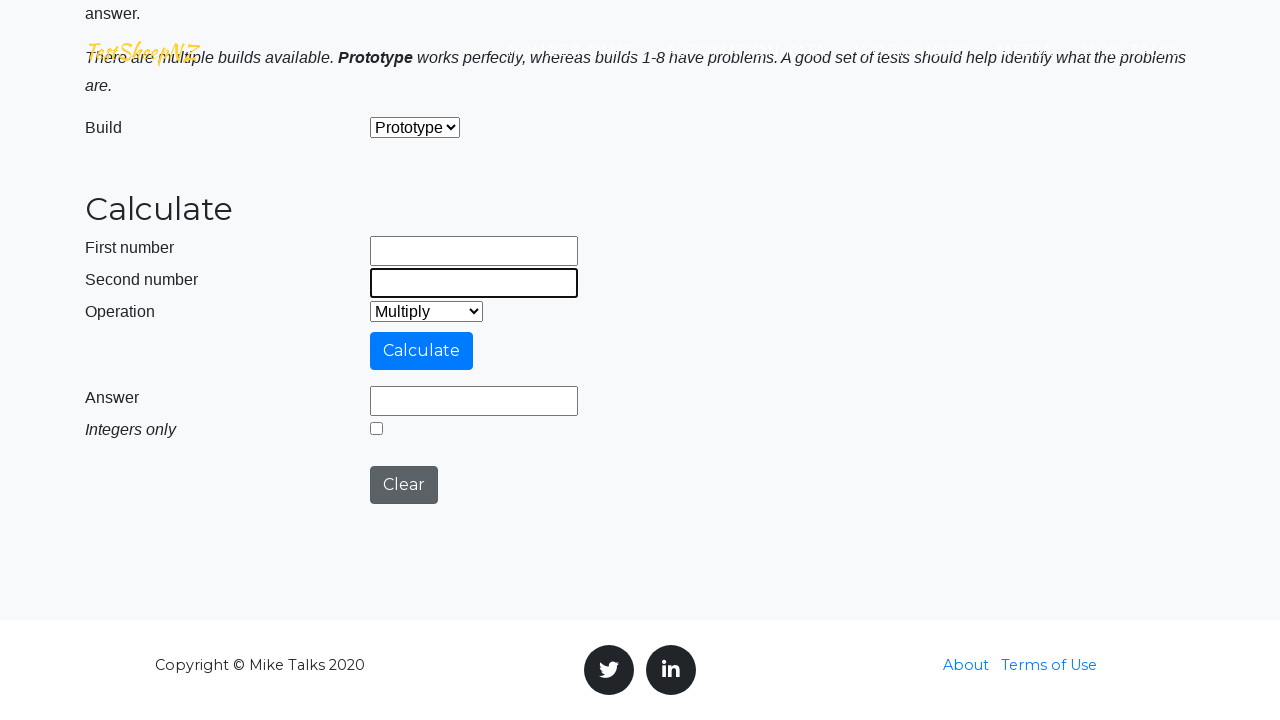

Filled first number field with 28 on input#number1Field
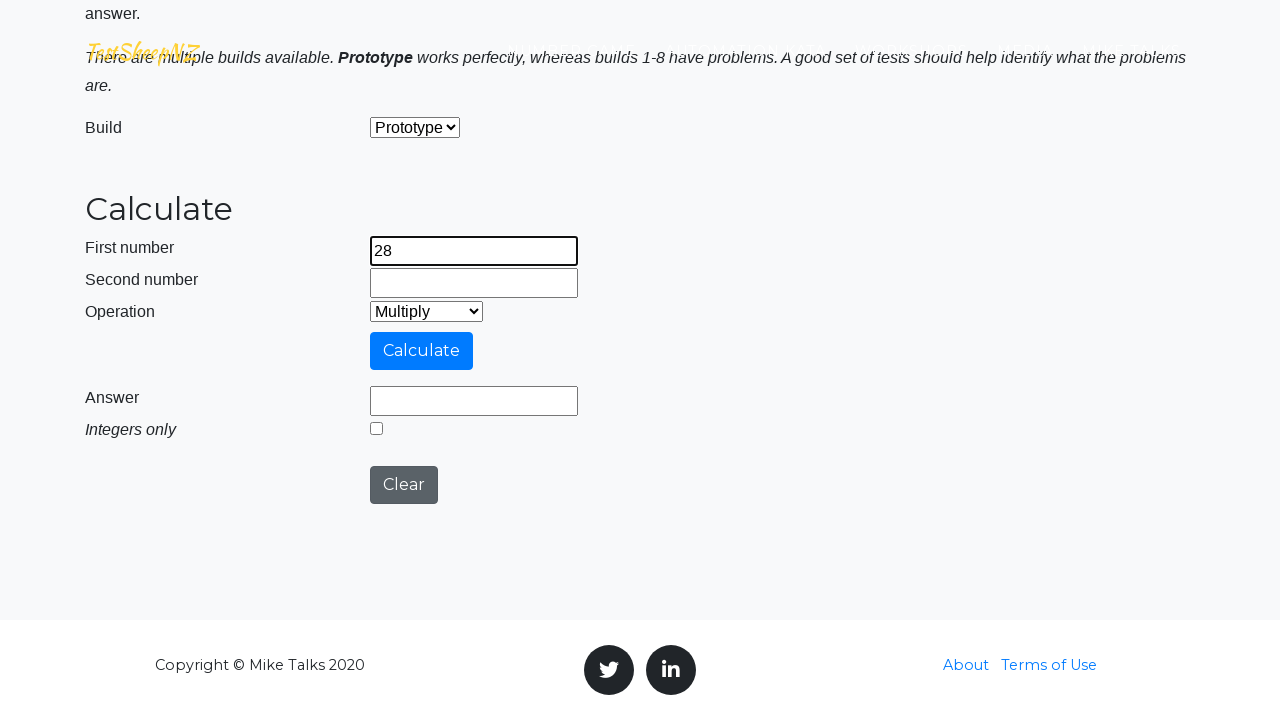

Filled second number field with 26 on #number2Field
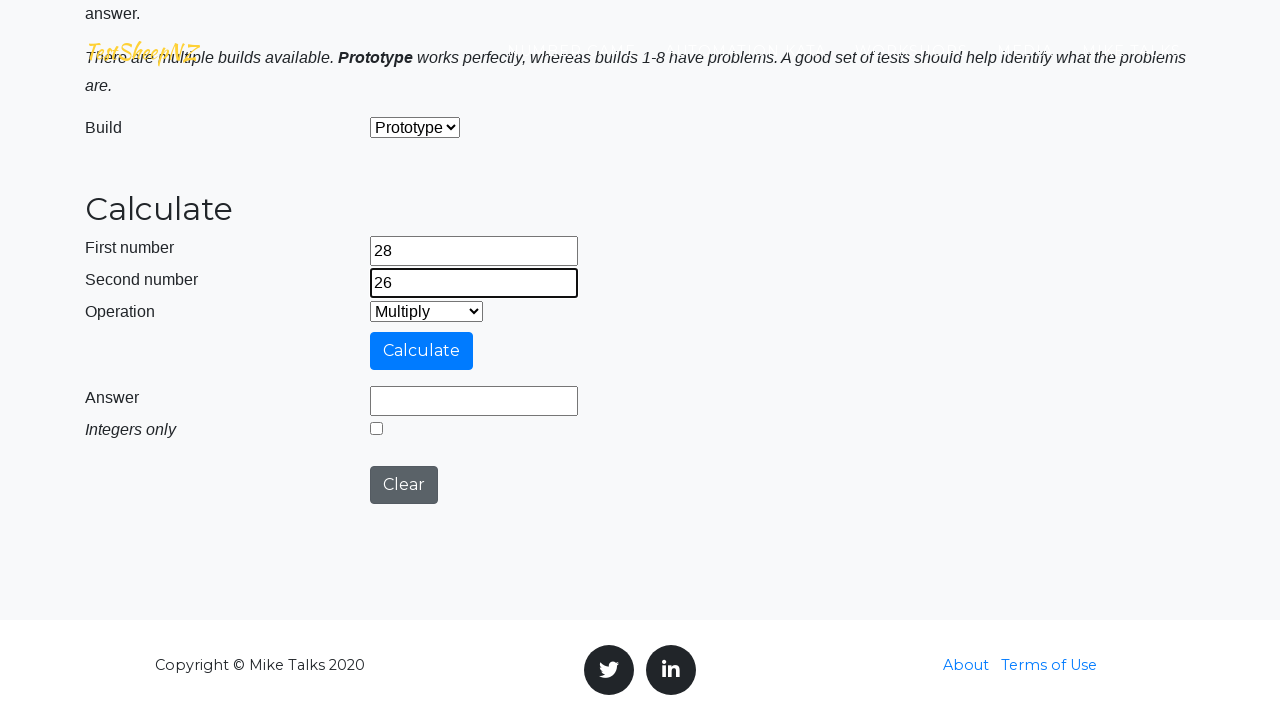

Selected 'Concatenate' operation from dropdown on #selectOperationDropdown
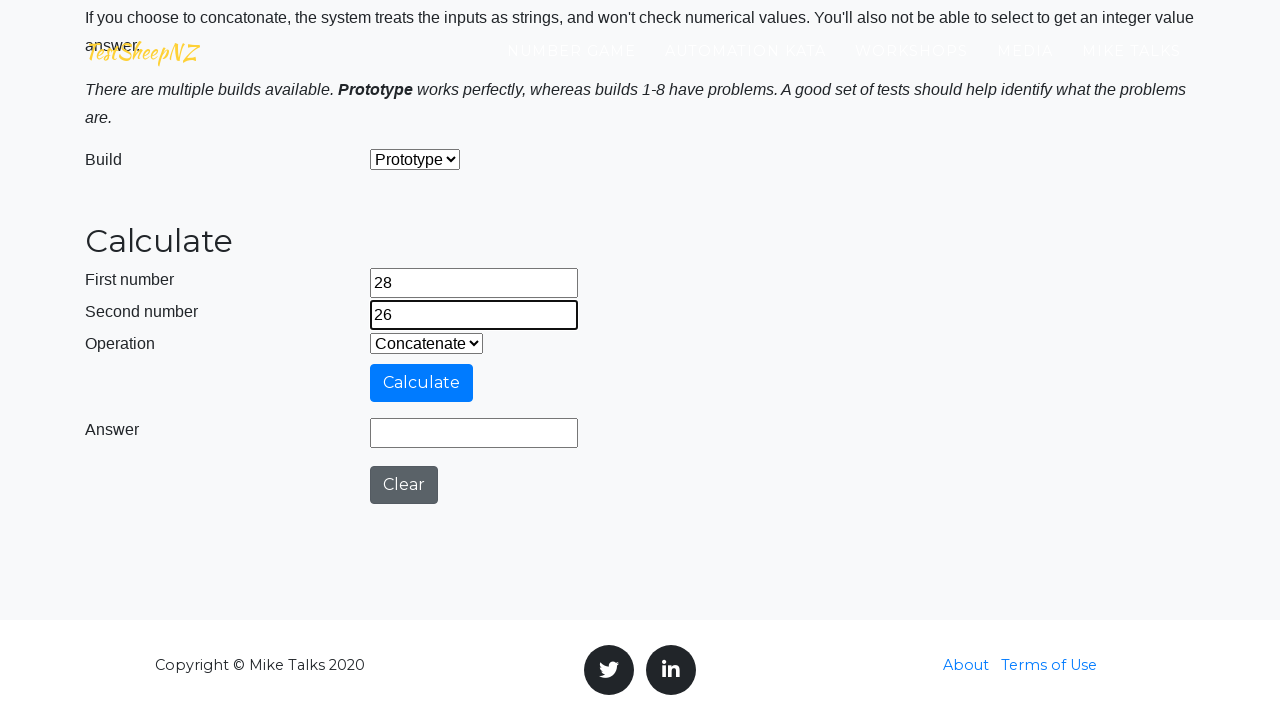

Clicked calculate button at (422, 383) on #calculateButton
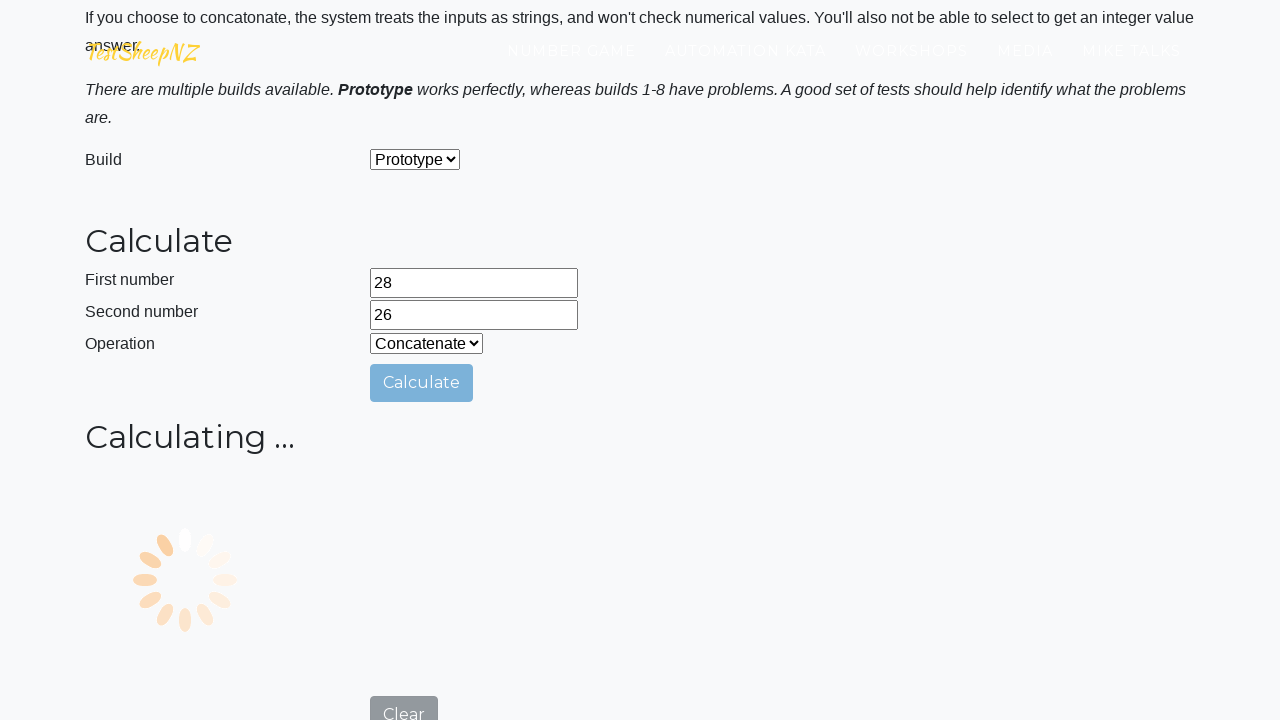

Retrieved result value: 2826
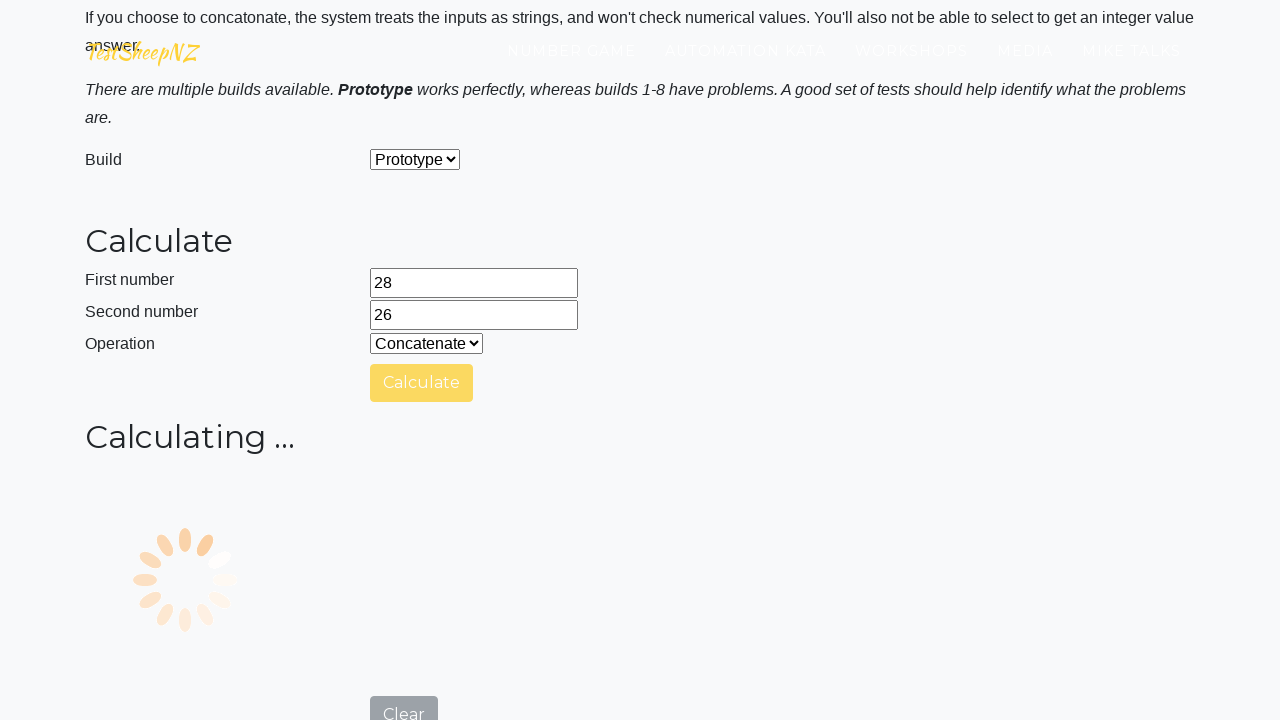

Verified Concatenate operation: 28 concatenated with 26 = 2826 (expected: 2826)
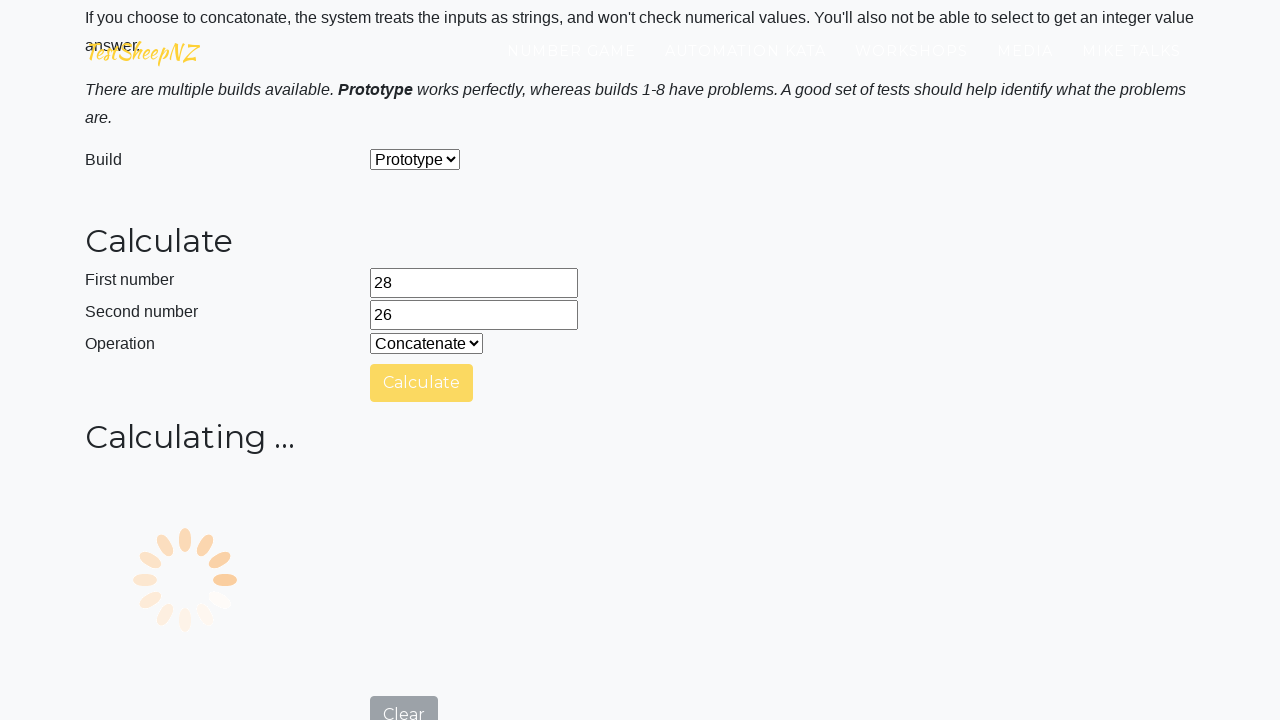

Waited 1000ms before clearing fields
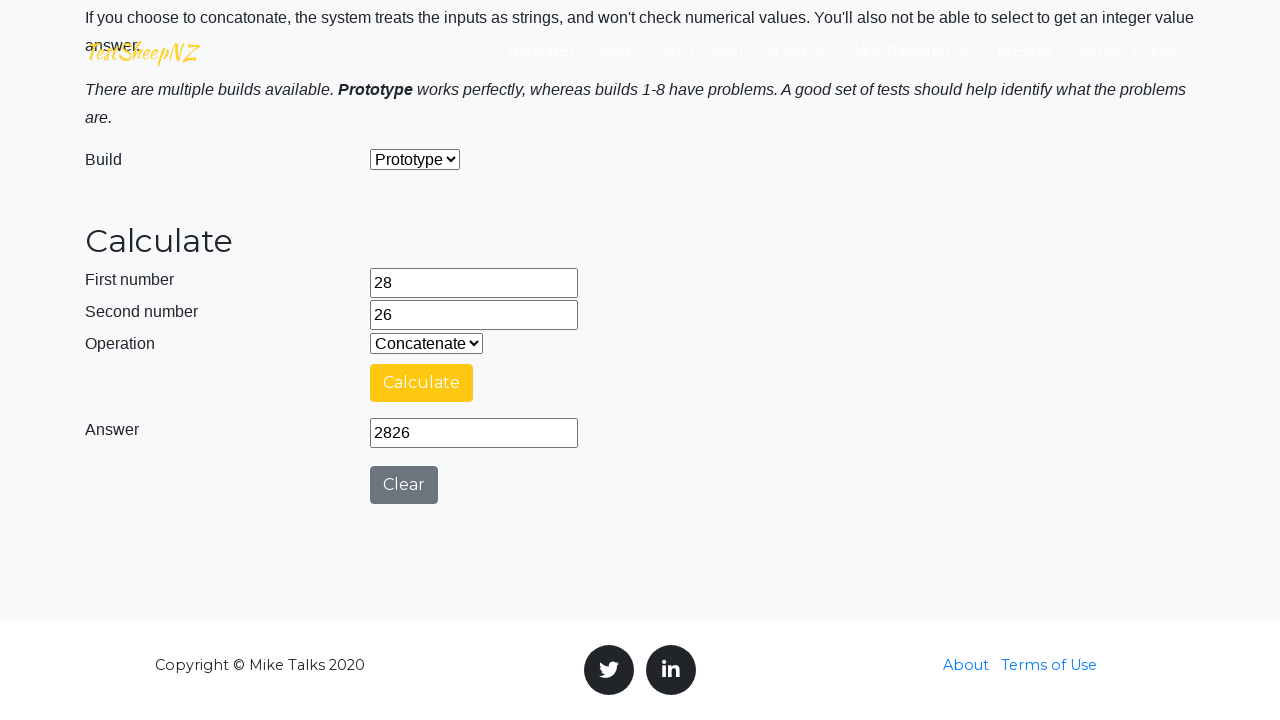

Clicked clear button at (404, 485) on #clearButton
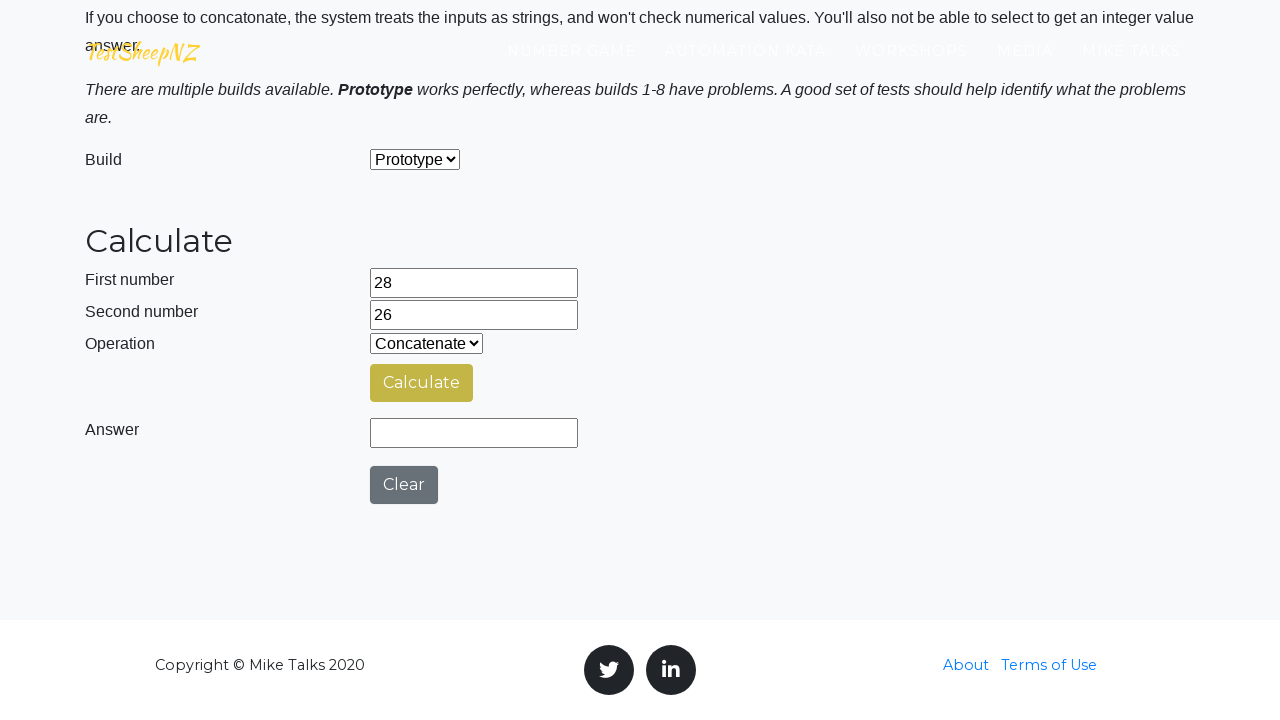

Cleared first number field on input#number1Field
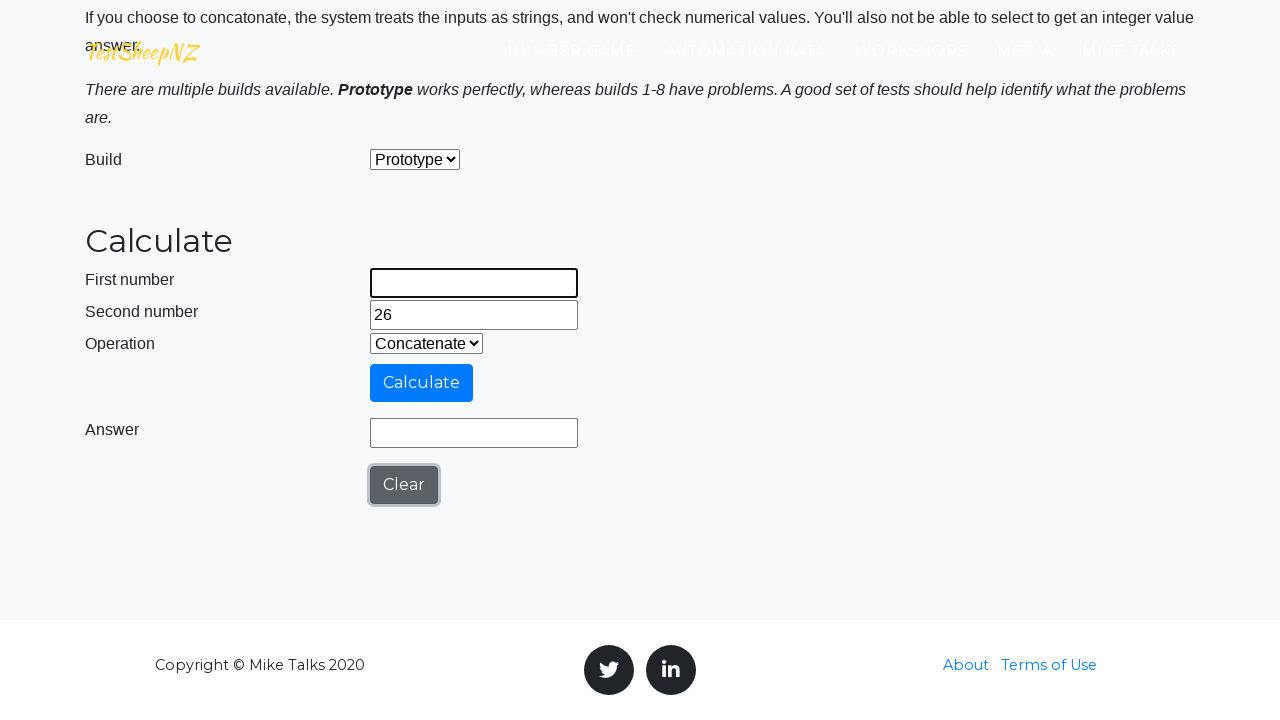

Cleared second number field on #number2Field
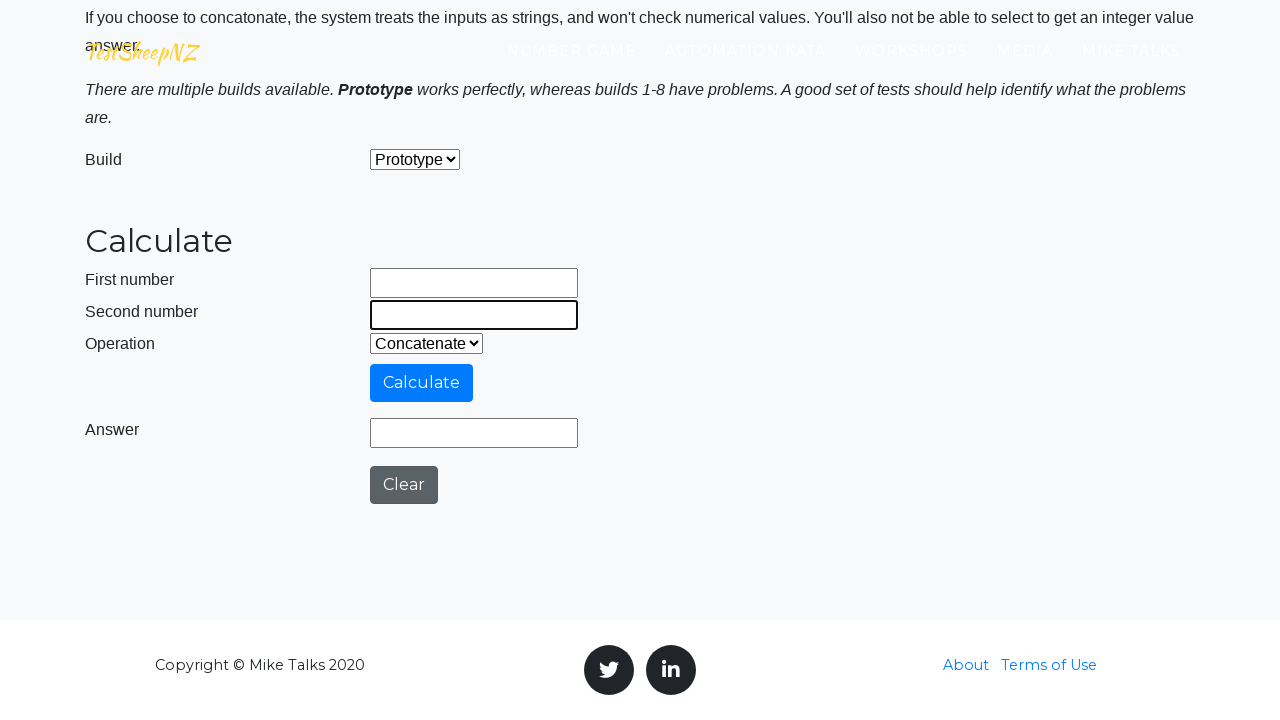

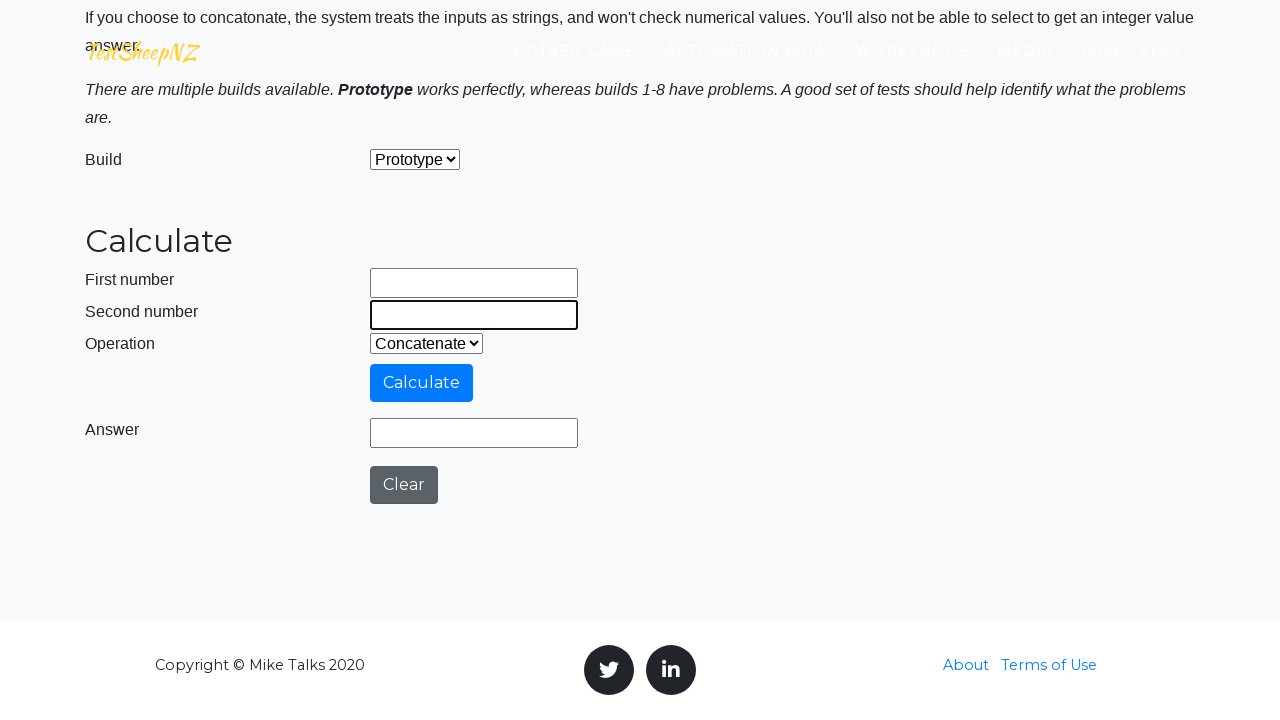